Draws a circular shape on a signature pad canvas using complex mouse movements to create a circle pattern

Starting URL: http://szimek.github.io/signature_pad/

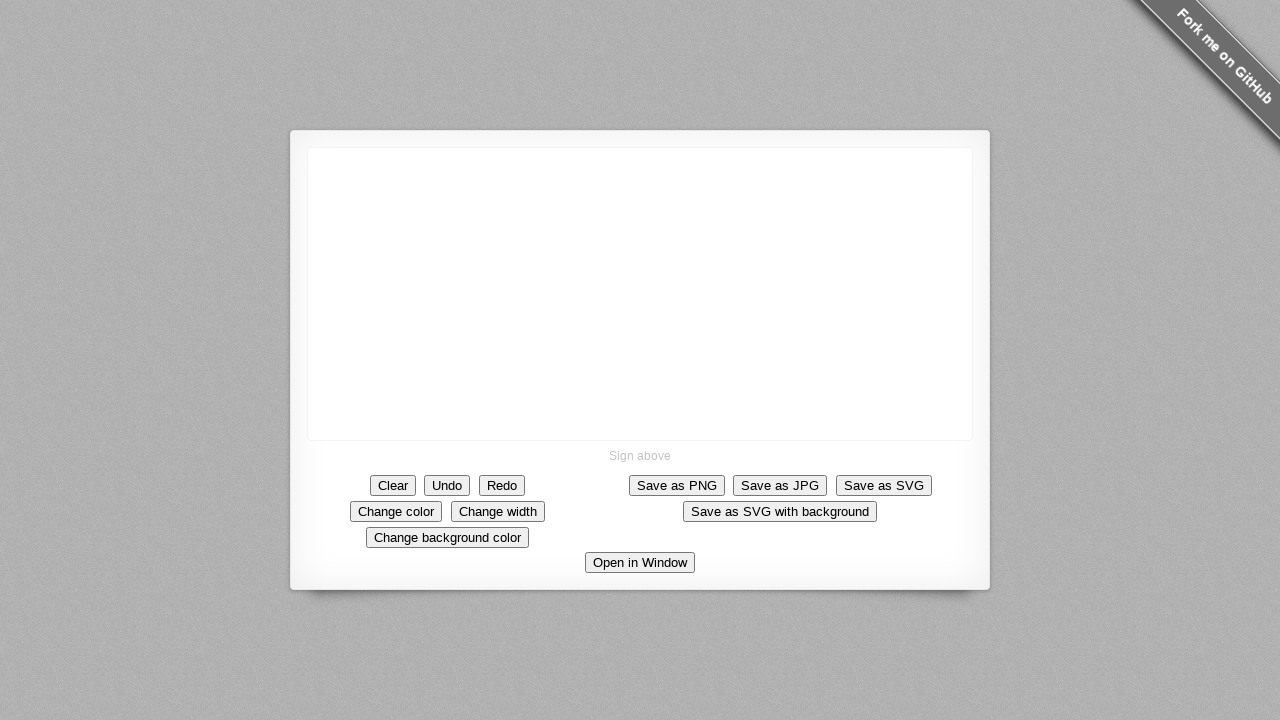

Moved mouse to starting position (660, 345) on signature pad at (660, 345)
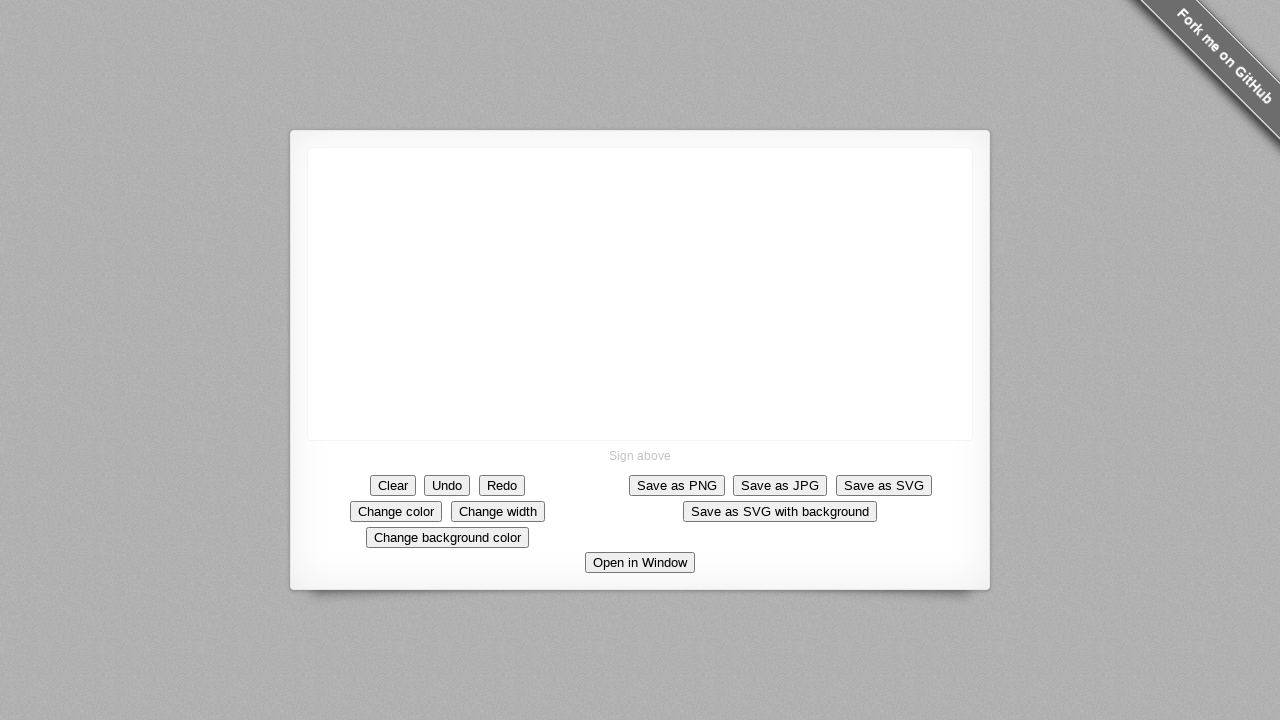

Pressed mouse button down to start drawing at (660, 345)
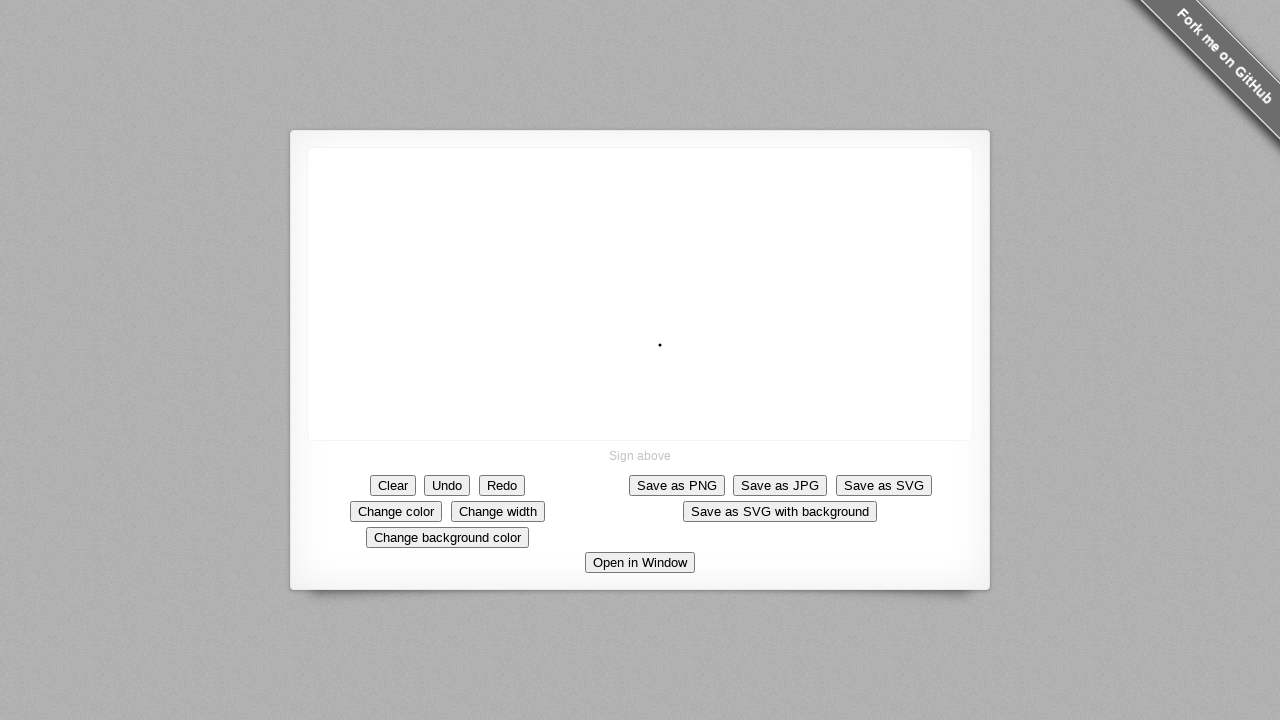

Drew first quarter of circle - segment 1/10 (moving right and up) at (661, 335)
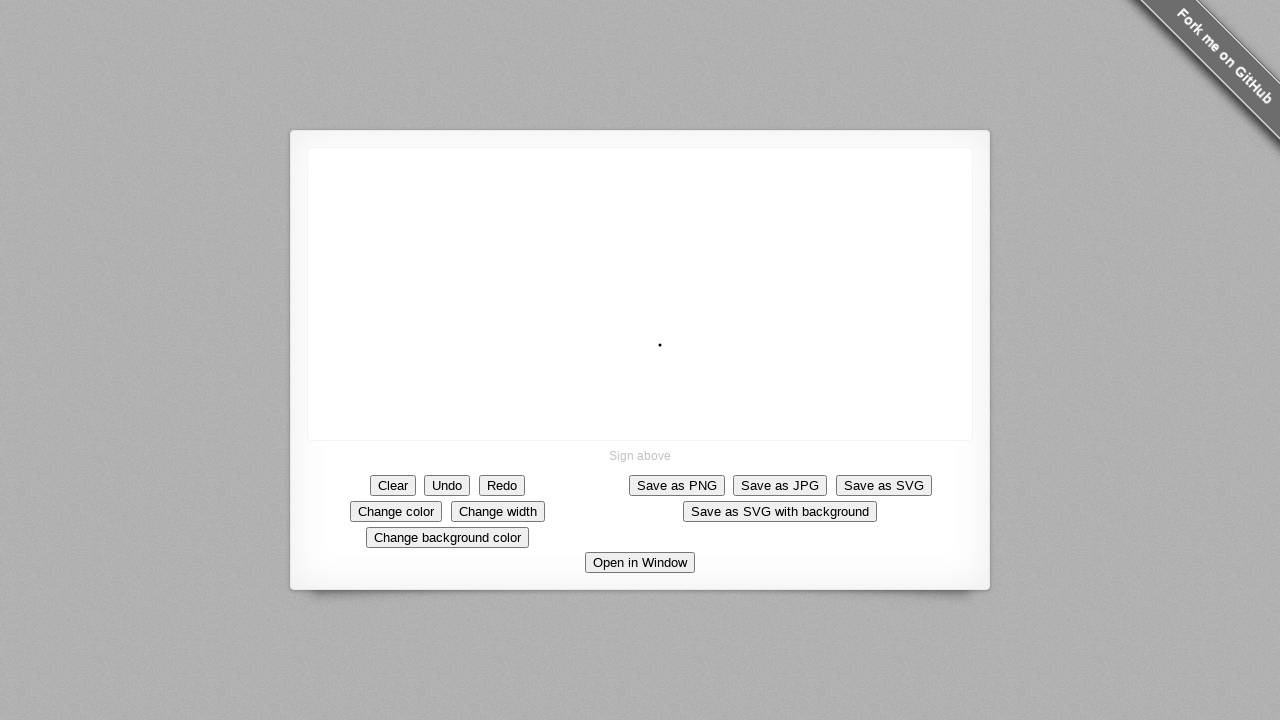

Drew first quarter of circle - segment 2/10 (moving right and up) at (663, 326)
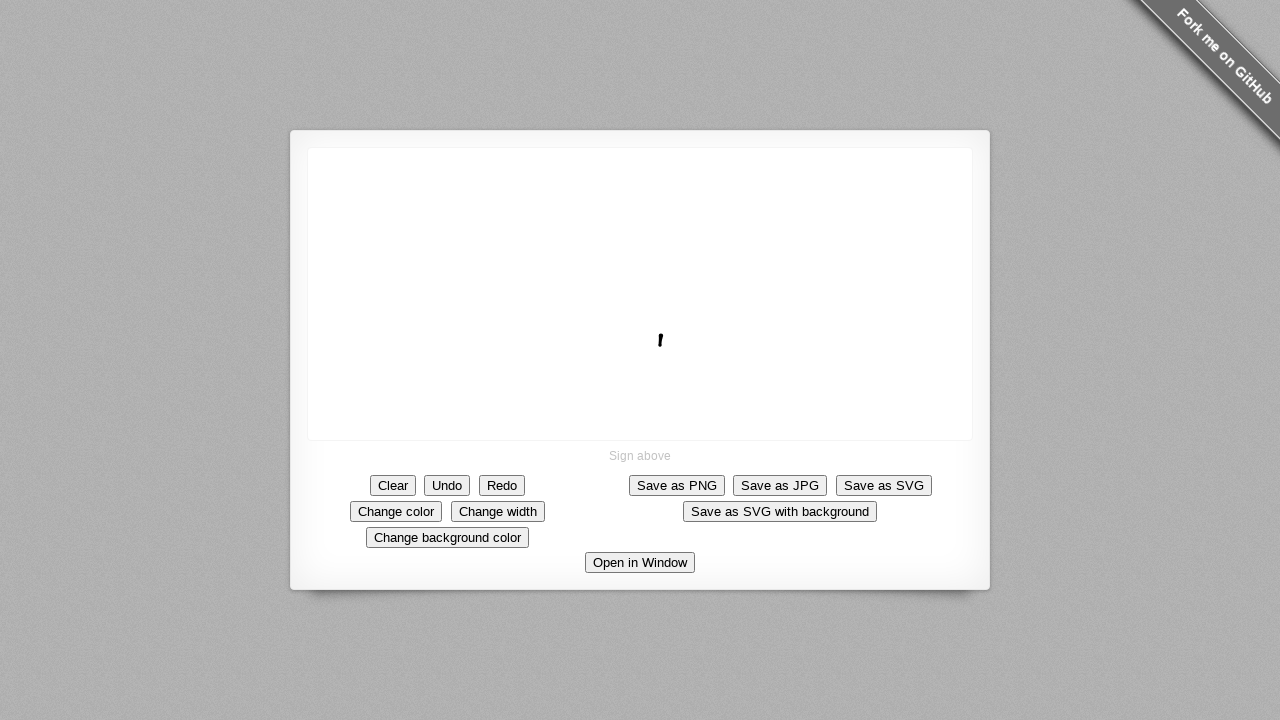

Drew first quarter of circle - segment 3/10 (moving right and up) at (666, 318)
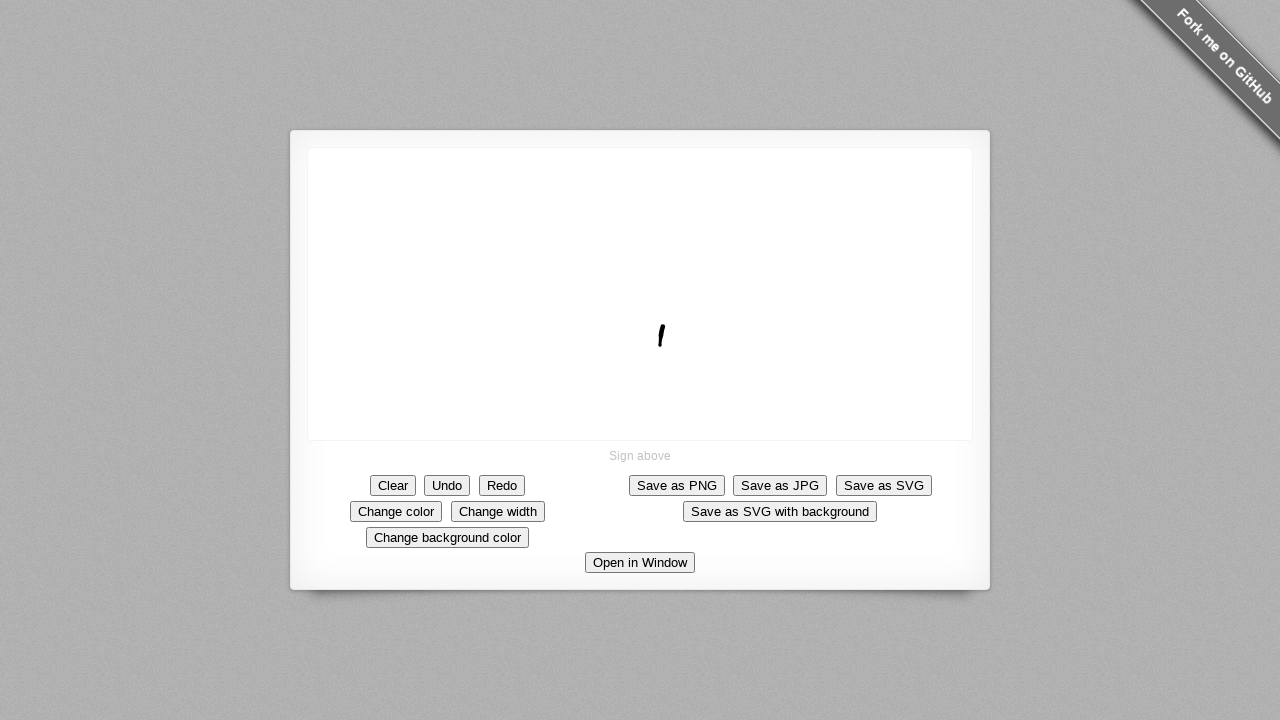

Drew first quarter of circle - segment 4/10 (moving right and up) at (670, 311)
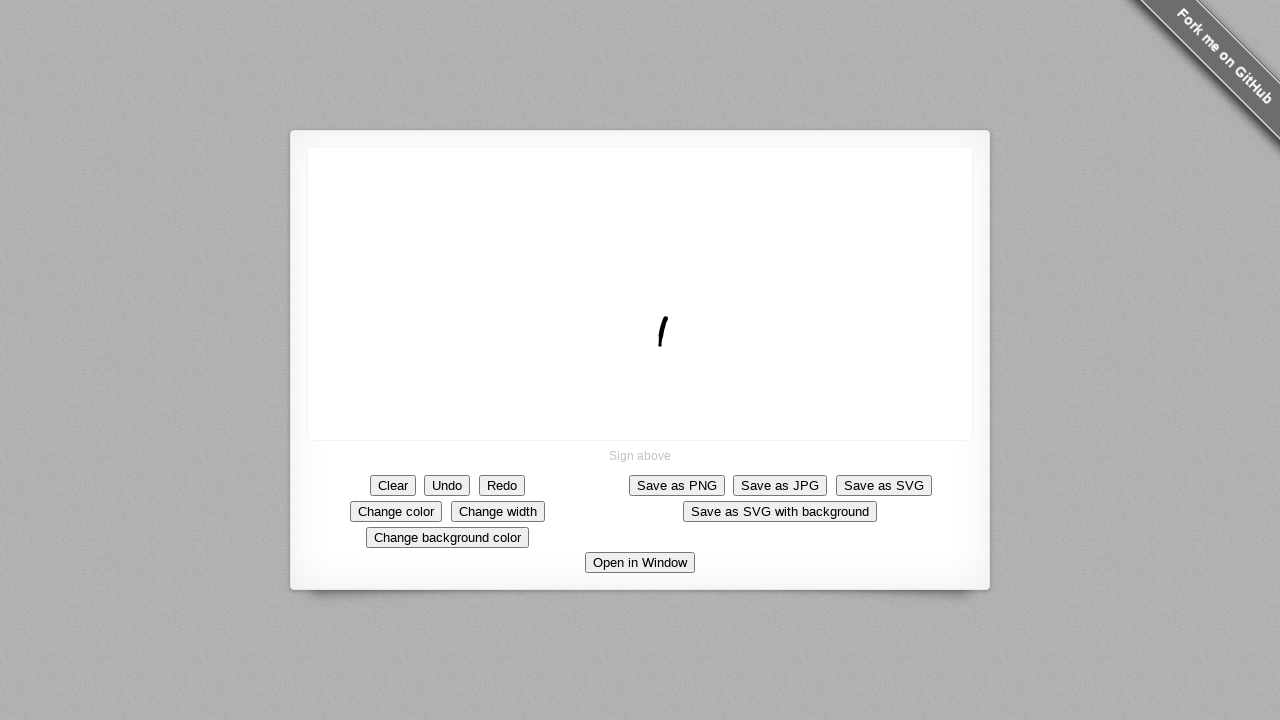

Drew first quarter of circle - segment 5/10 (moving right and up) at (675, 305)
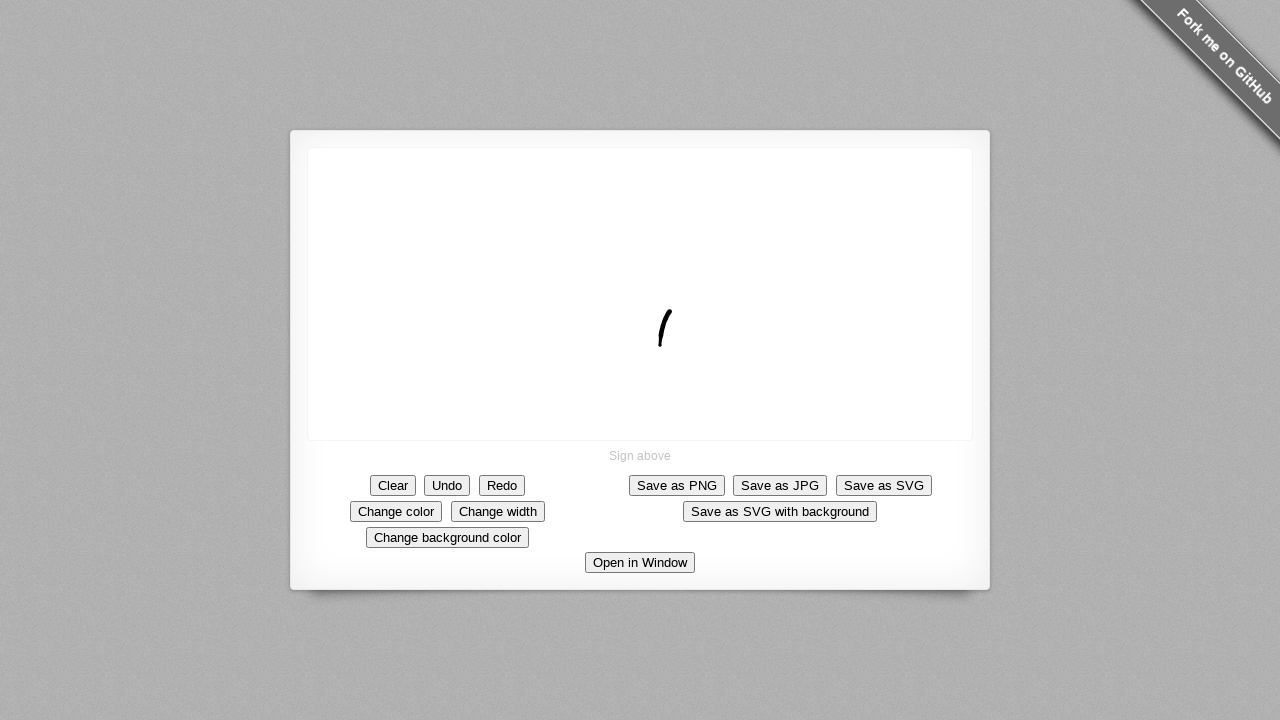

Drew first quarter of circle - segment 6/10 (moving right and up) at (681, 300)
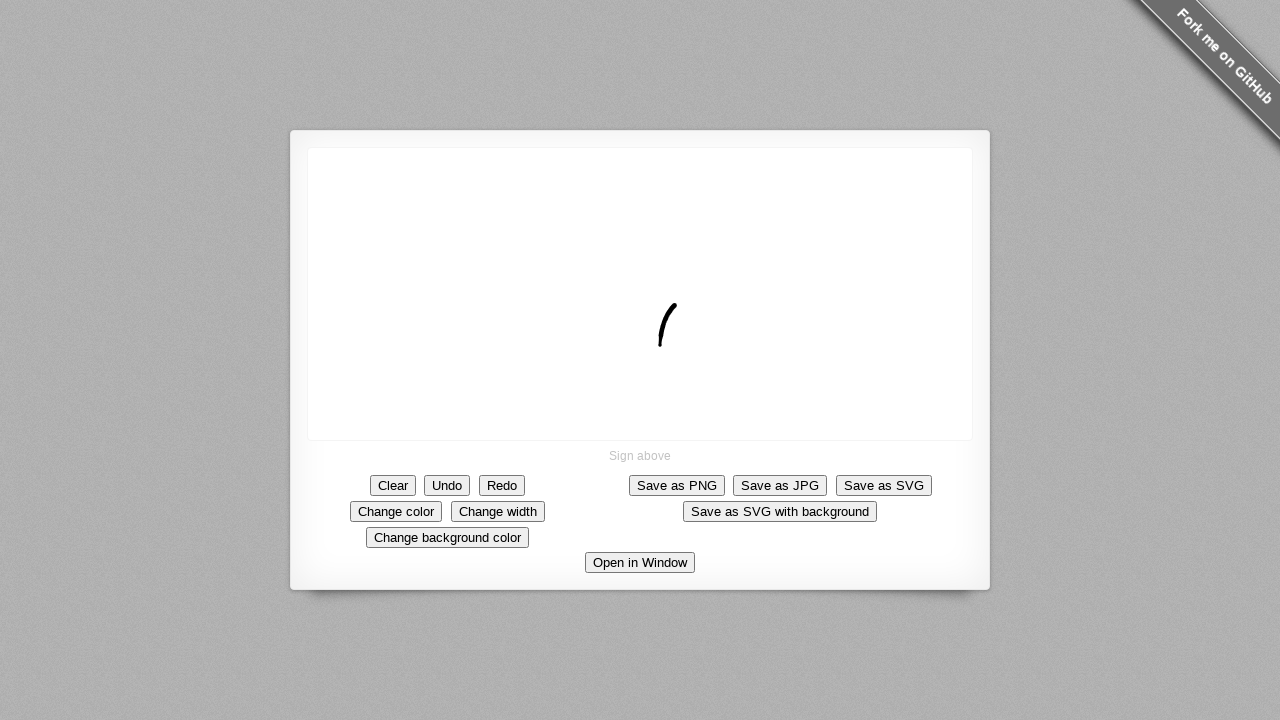

Drew first quarter of circle - segment 7/10 (moving right and up) at (688, 296)
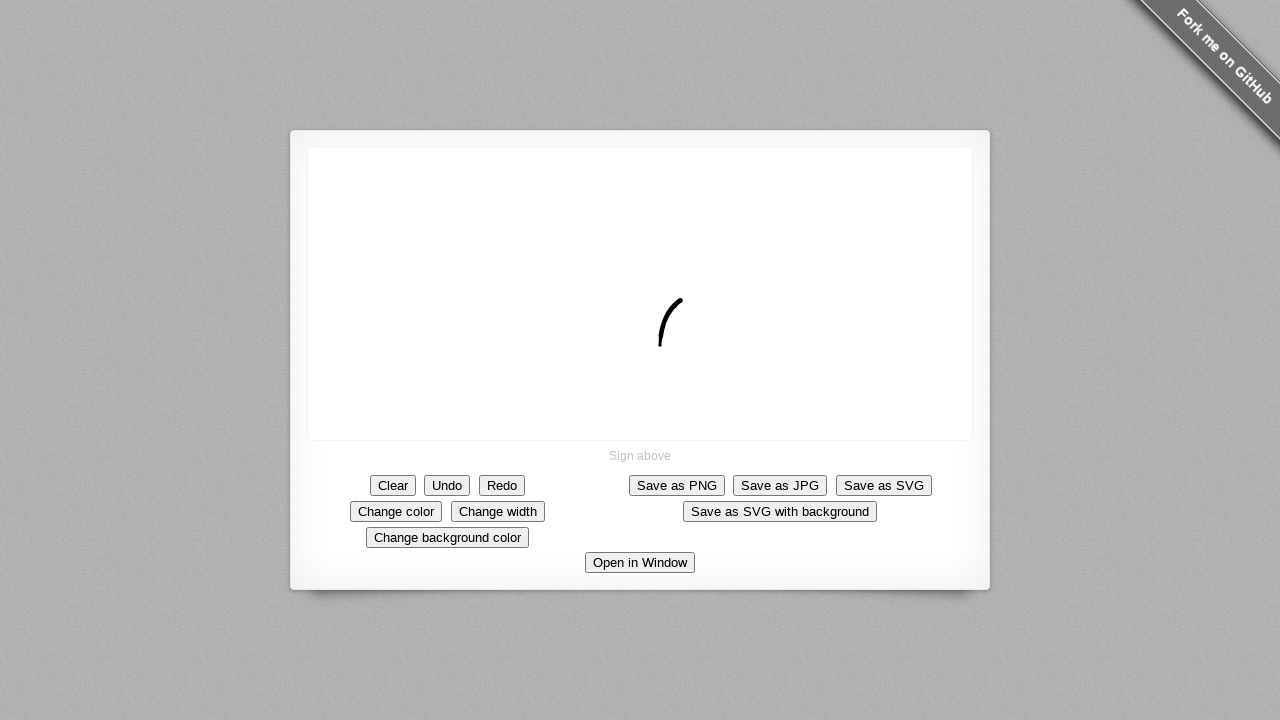

Drew first quarter of circle - segment 8/10 (moving right and up) at (696, 293)
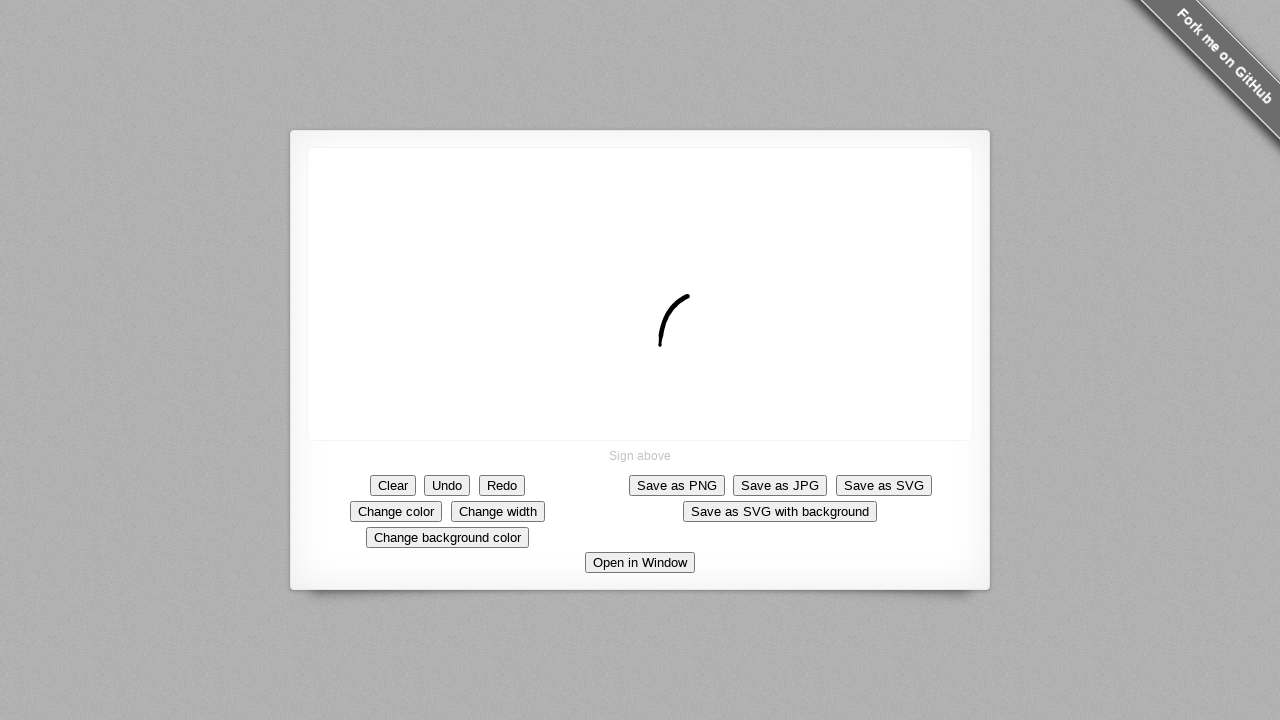

Drew first quarter of circle - segment 9/10 (moving right and up) at (705, 291)
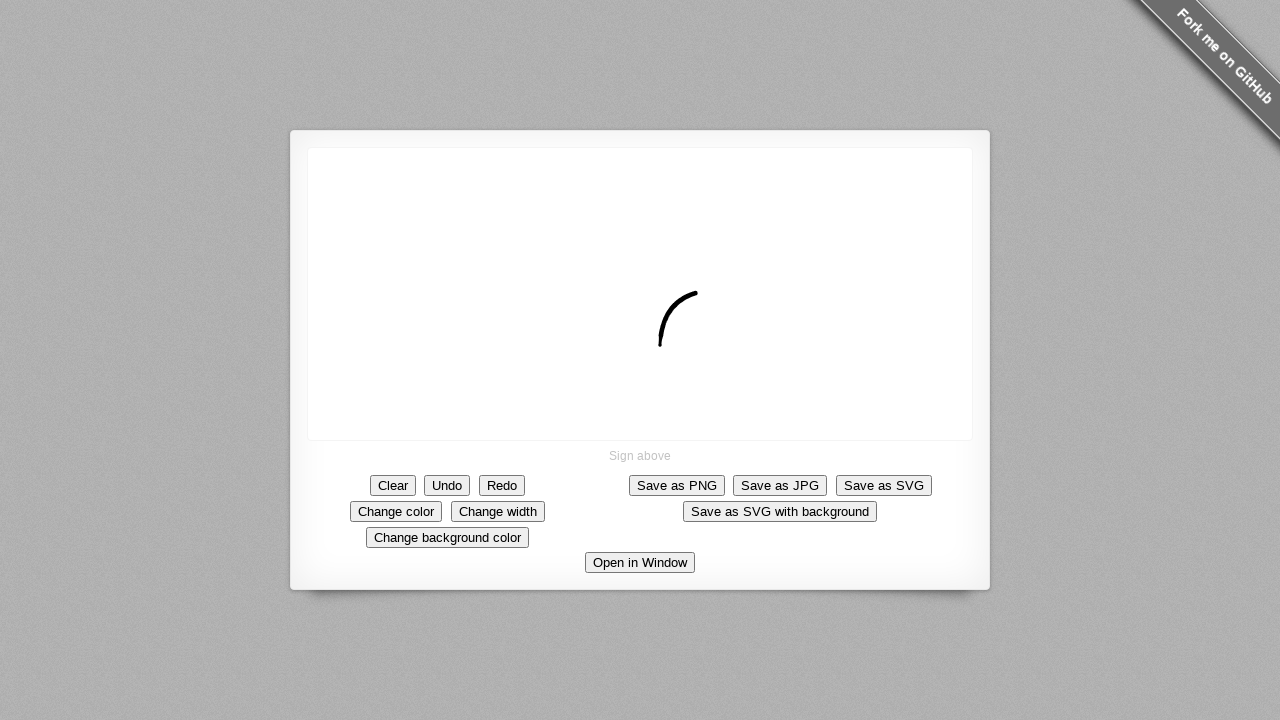

Drew first quarter of circle - segment 10/10 (moving right and up) at (715, 290)
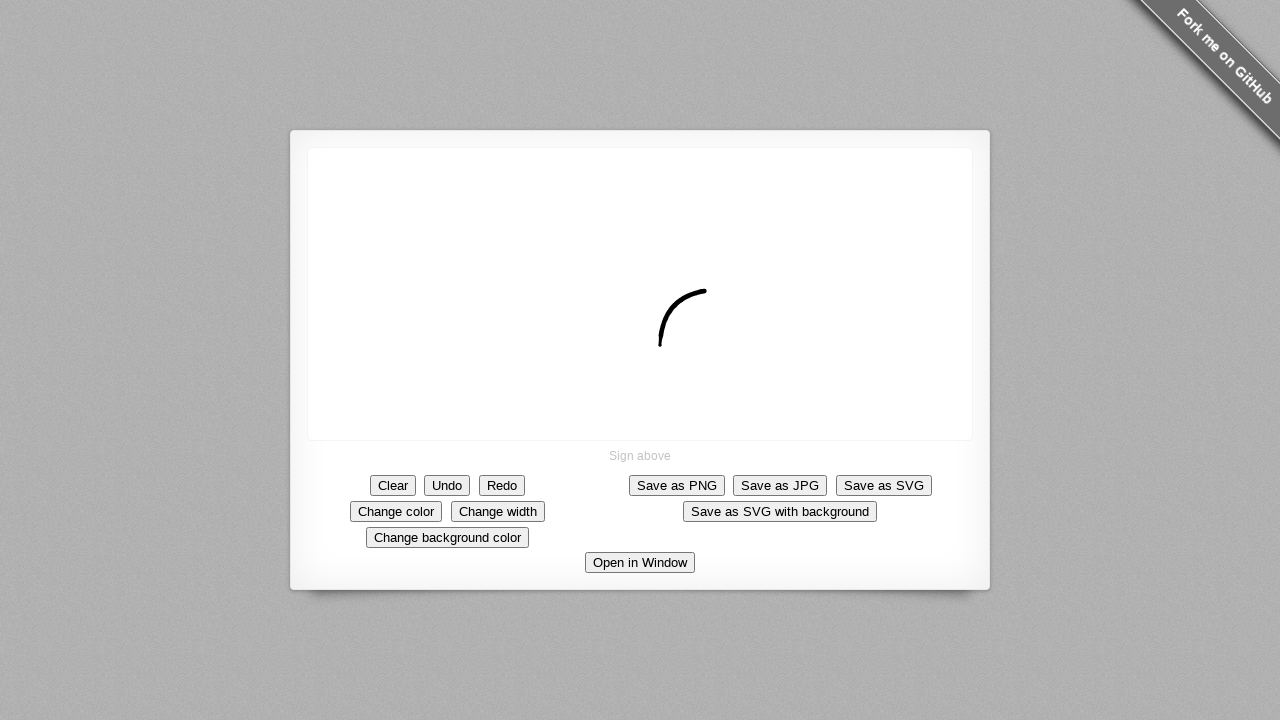

Drew second quarter of circle - segment 1/11 (moving right and down) at (726, 290)
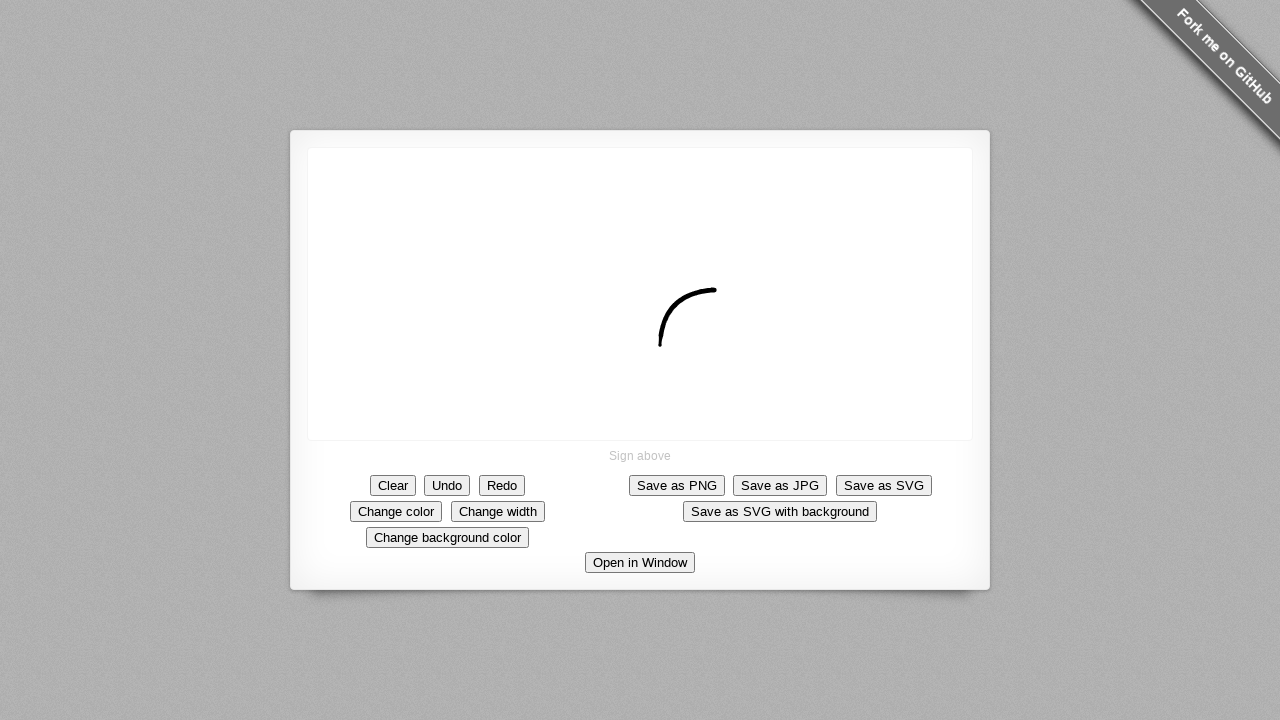

Drew second quarter of circle - segment 2/11 (moving right and down) at (736, 299)
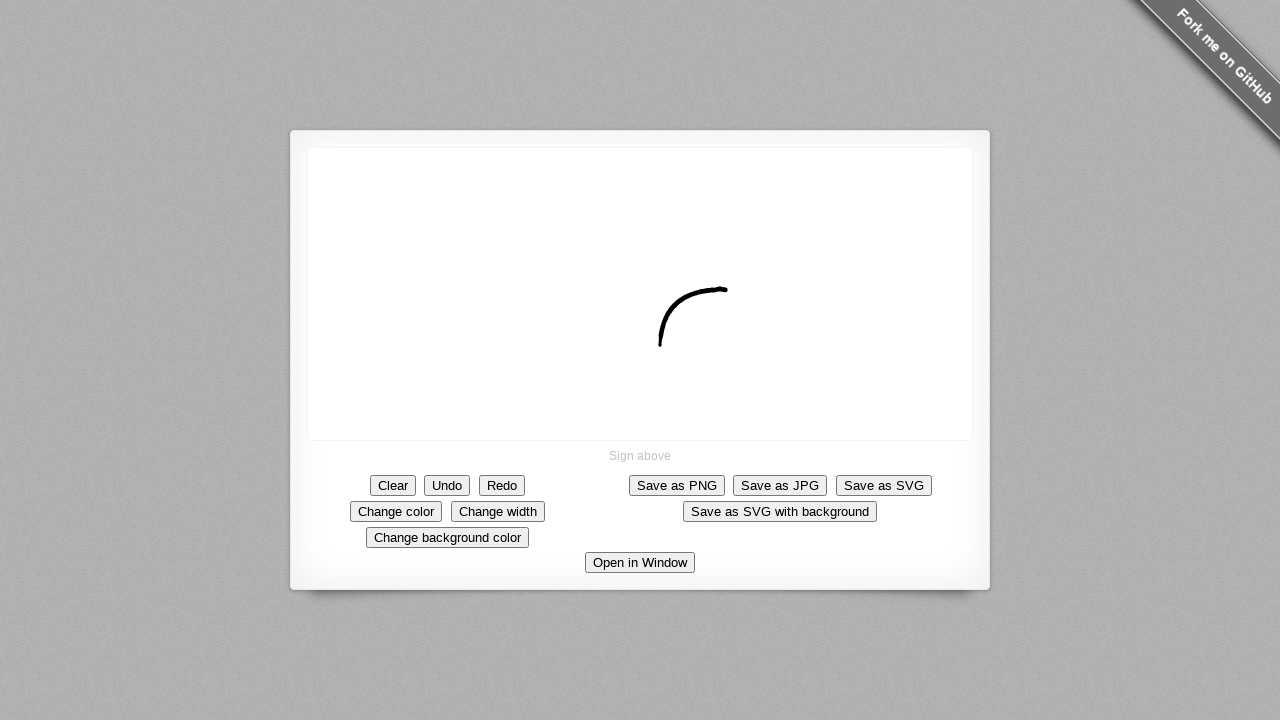

Drew second quarter of circle - segment 3/11 (moving right and down) at (744, 306)
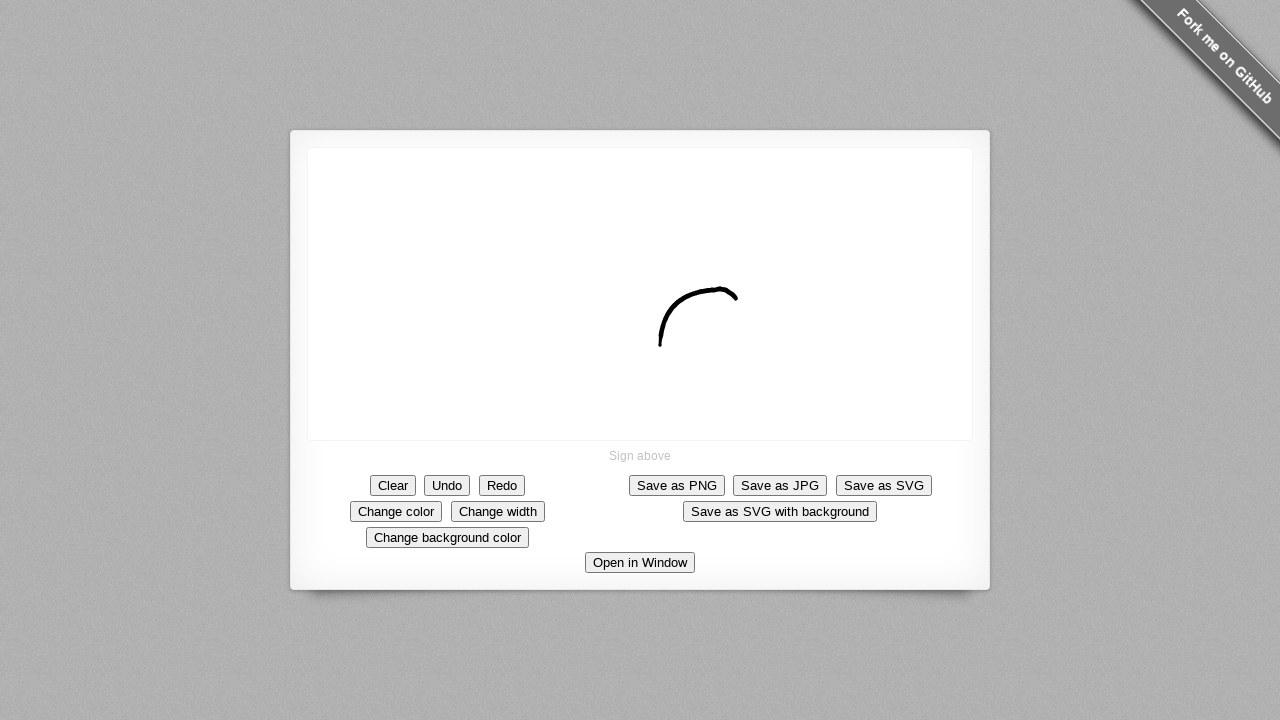

Drew second quarter of circle - segment 4/11 (moving right and down) at (750, 311)
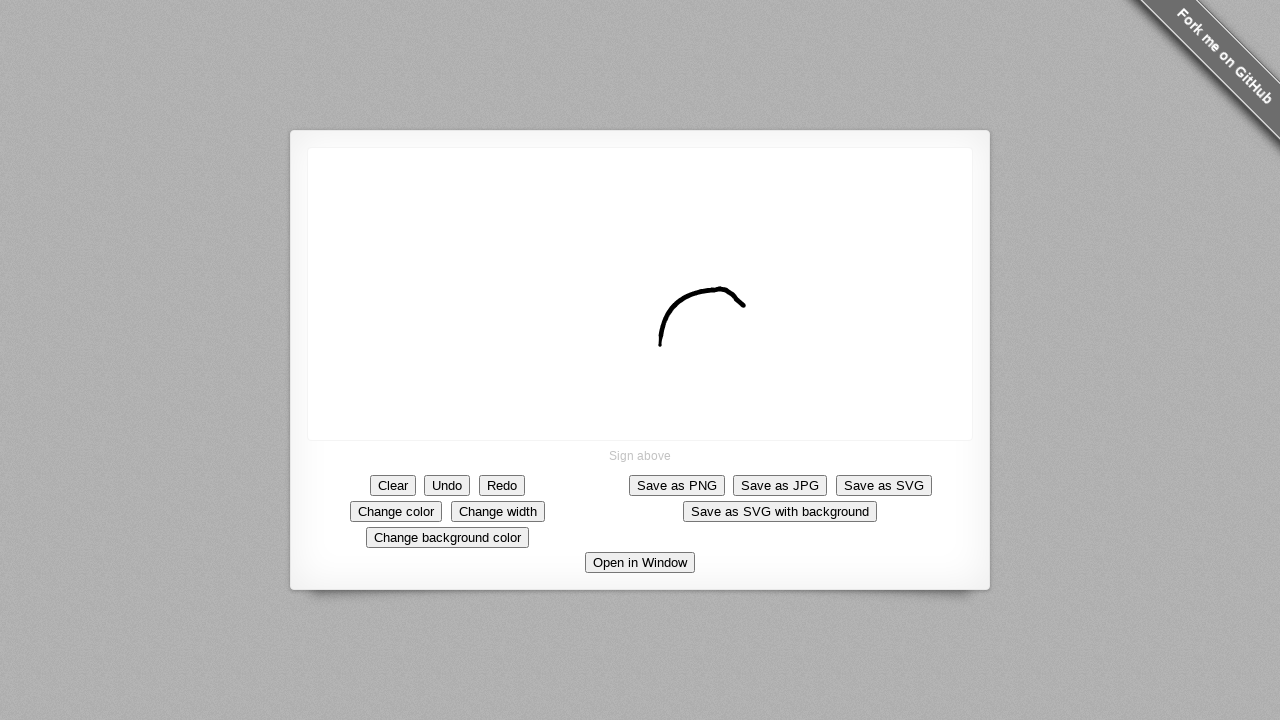

Drew second quarter of circle - segment 5/11 (moving right and down) at (754, 314)
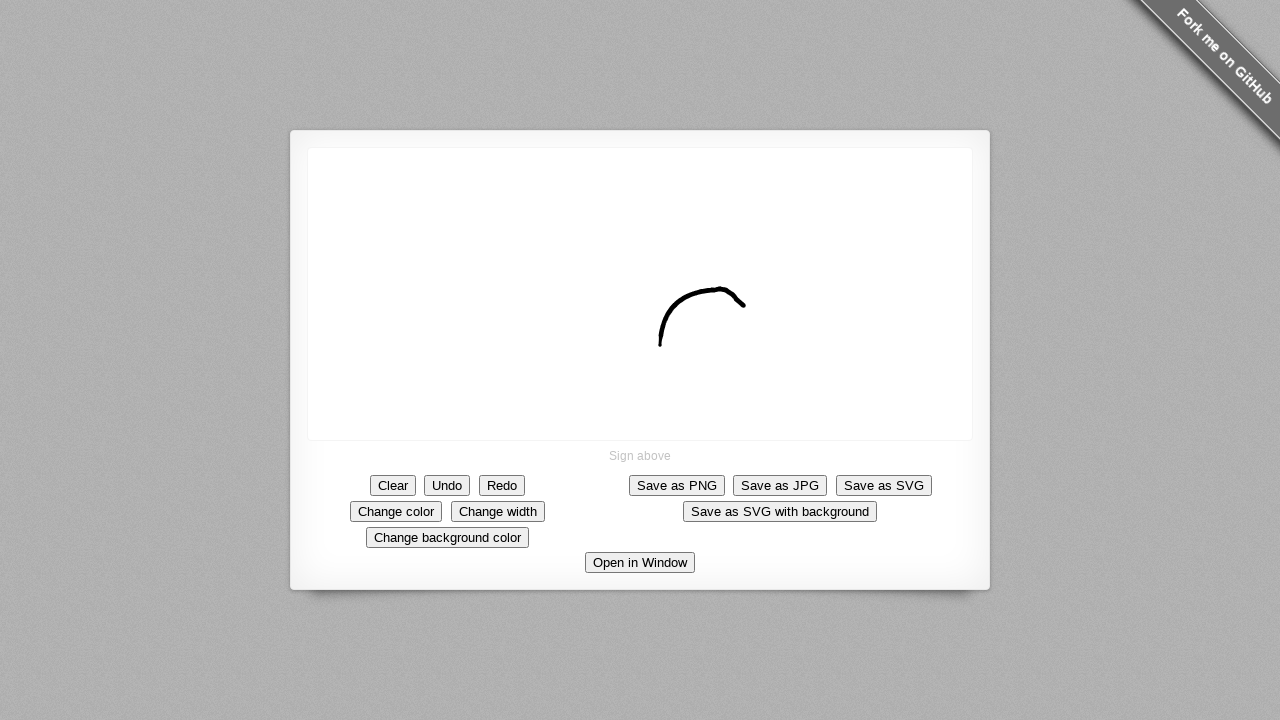

Drew second quarter of circle - segment 6/11 (moving right and down) at (756, 315)
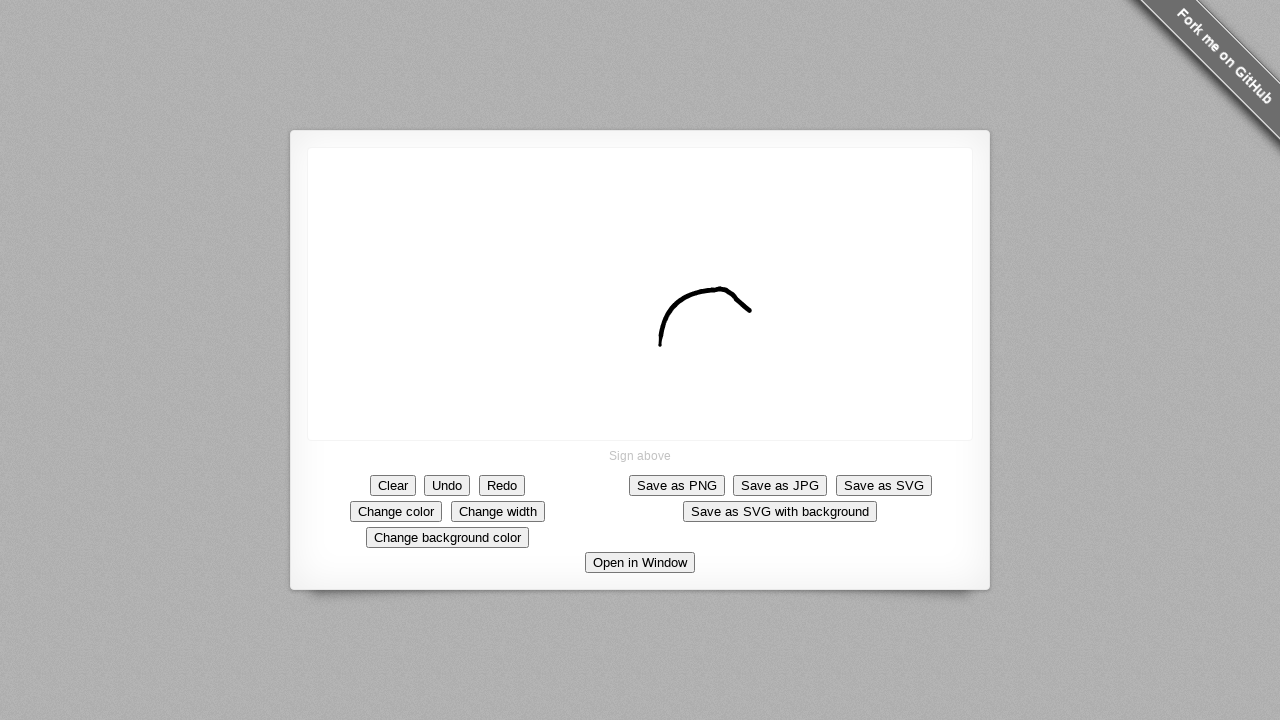

Drew second quarter of circle - segment 7/11 (moving right and down) at (756, 314)
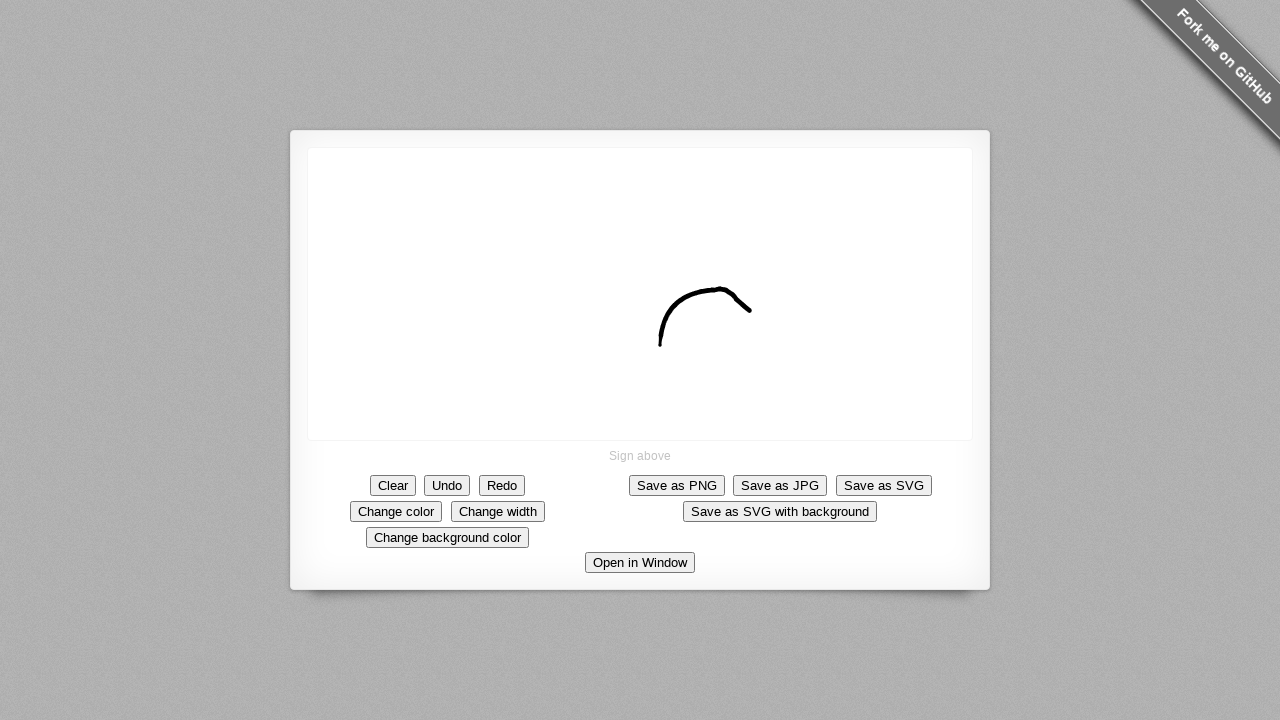

Drew second quarter of circle - segment 8/11 (moving right and down) at (754, 311)
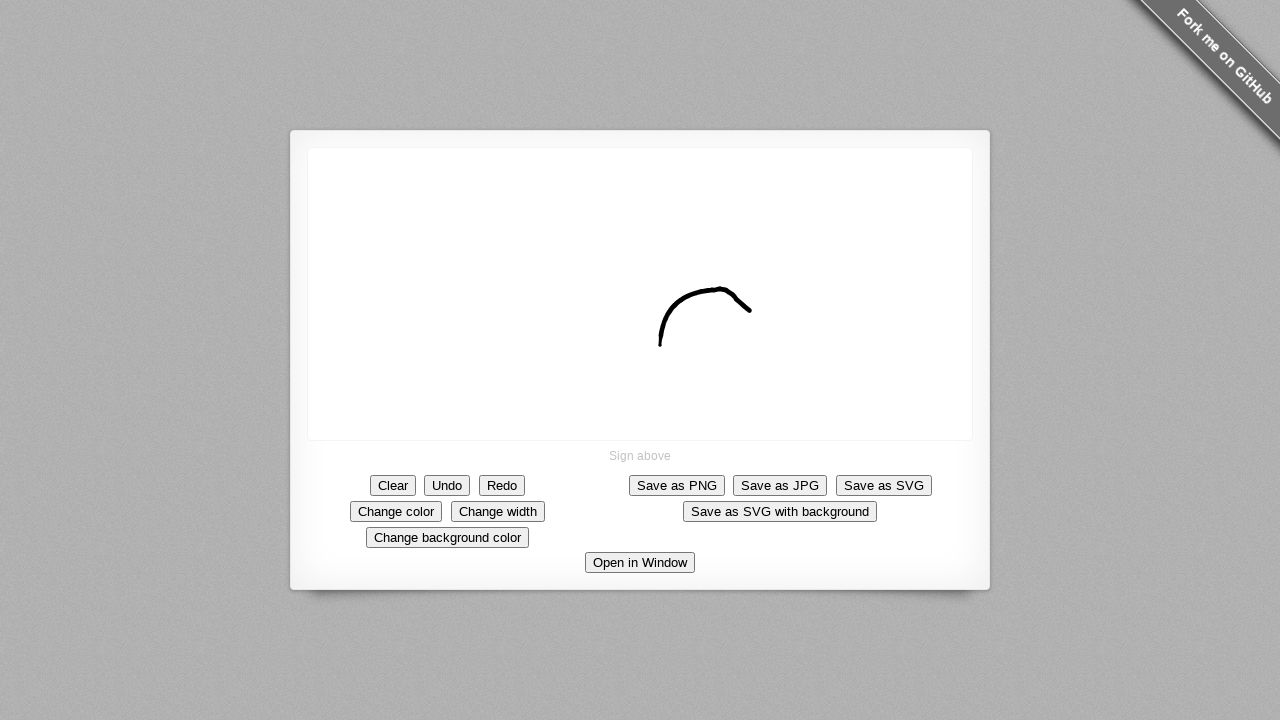

Drew second quarter of circle - segment 9/11 (moving right and down) at (750, 306)
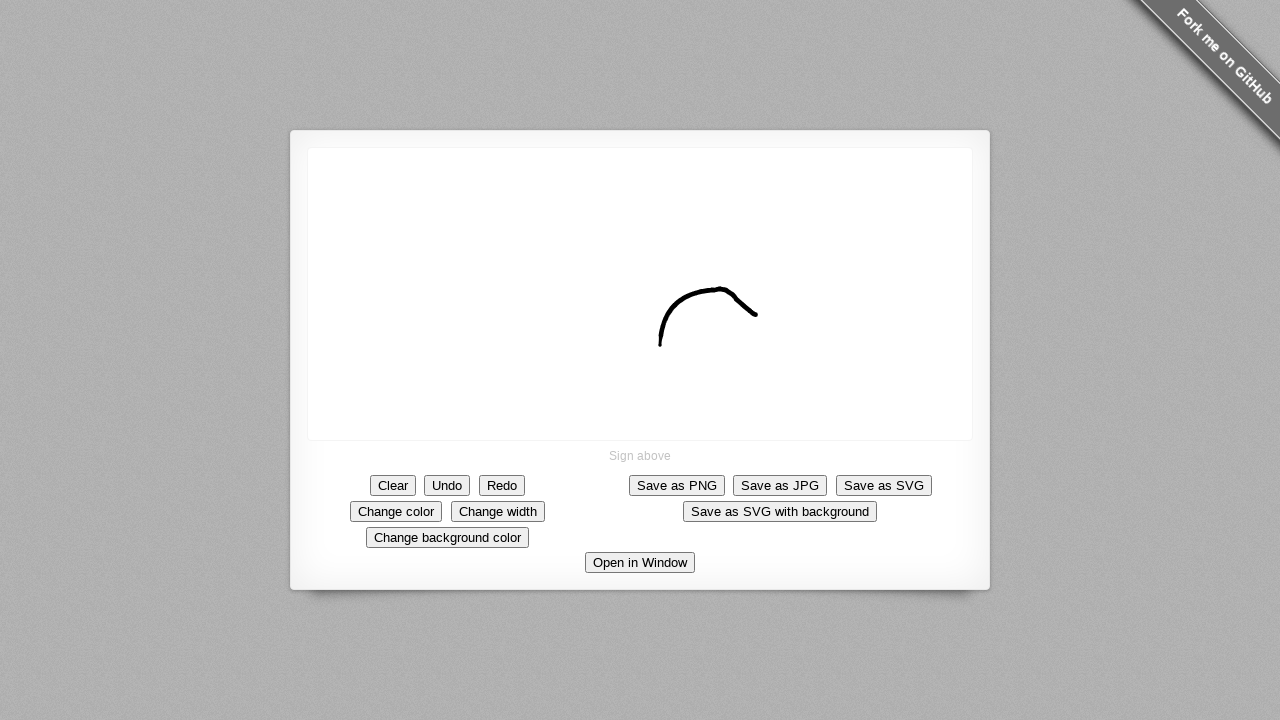

Drew second quarter of circle - segment 10/11 (moving right and down) at (744, 299)
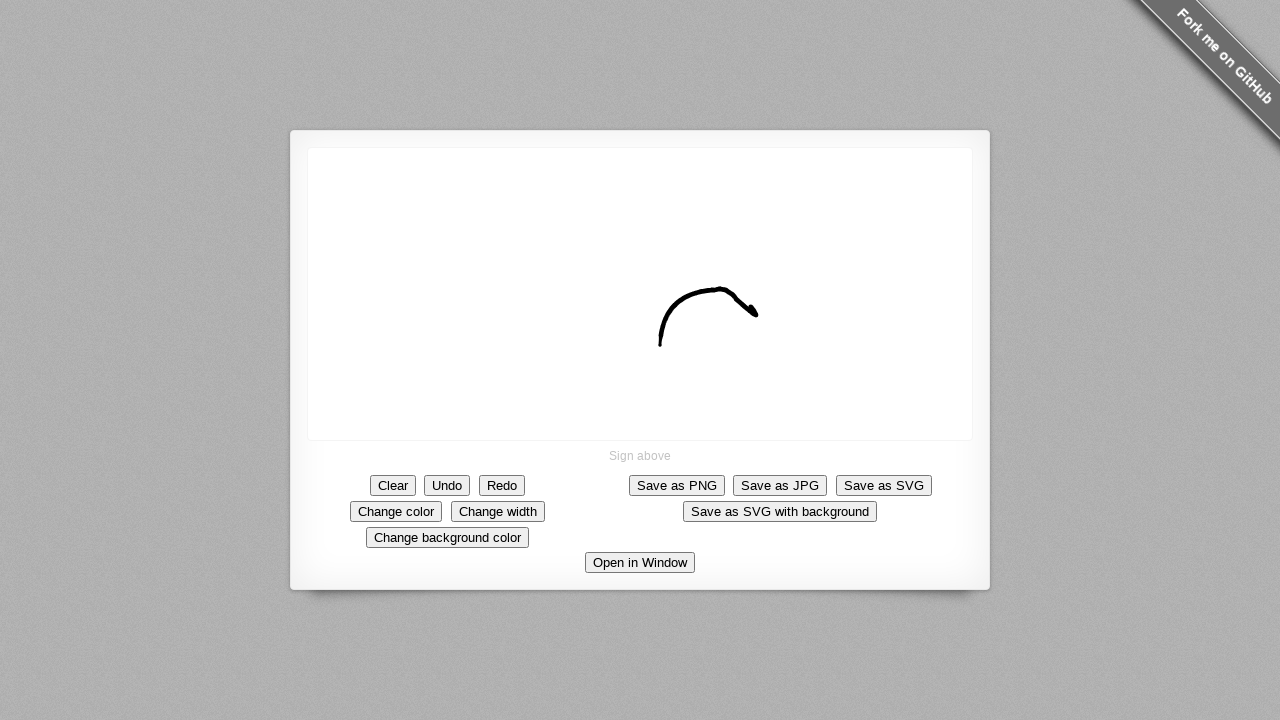

Drew second quarter of circle - segment 11/11 (moving right and down) at (736, 290)
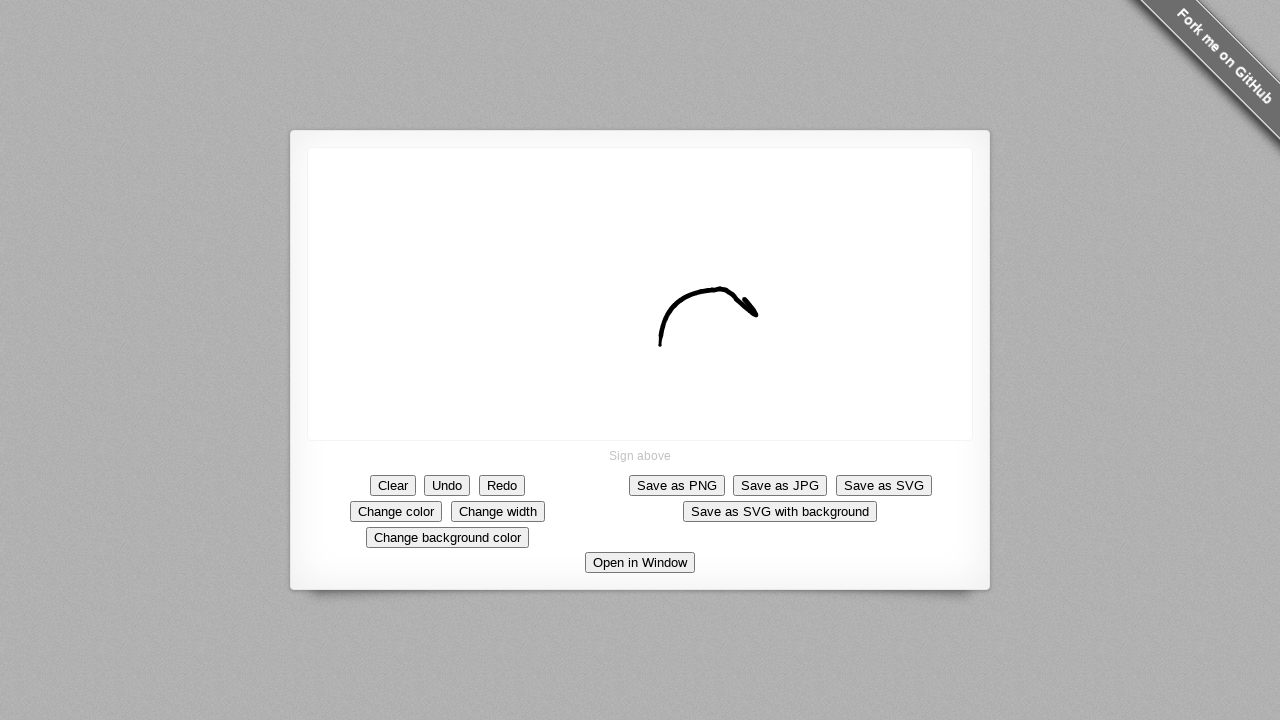

Drew third quarter of circle - segment 0/11 (moving left and down) at (792, 345)
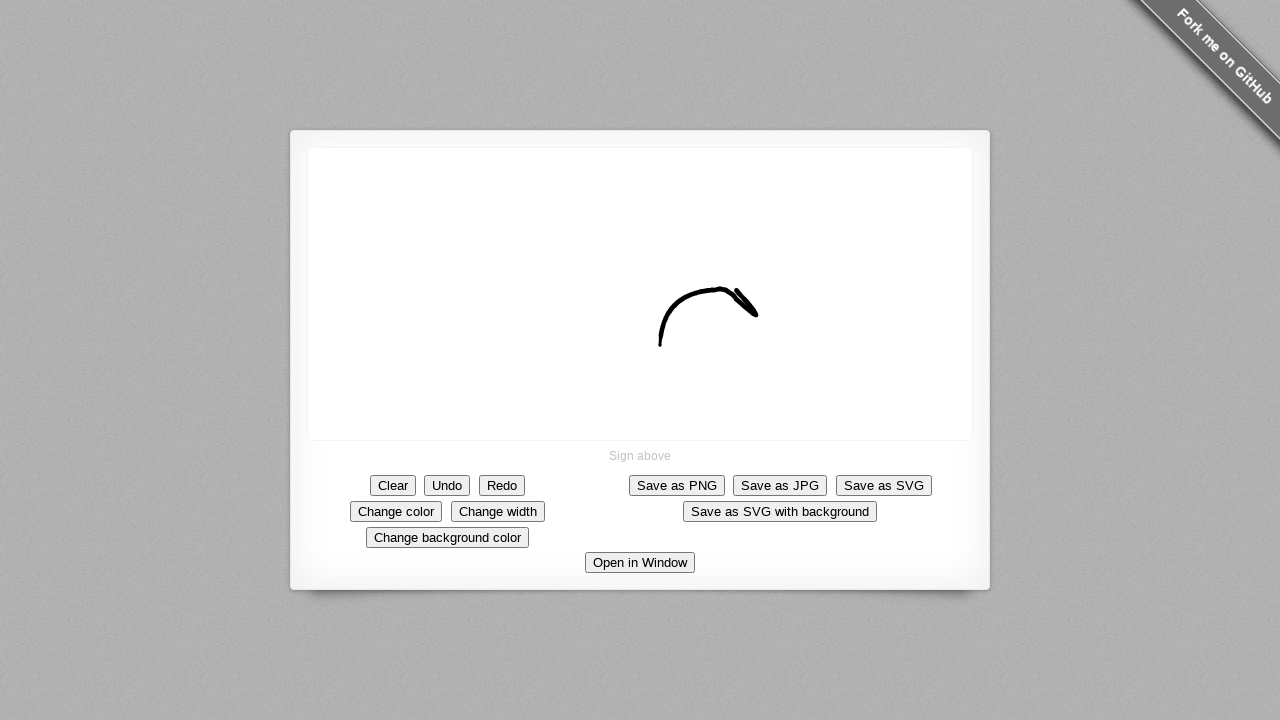

Drew third quarter of circle - segment 1/11 (moving left and down) at (791, 347)
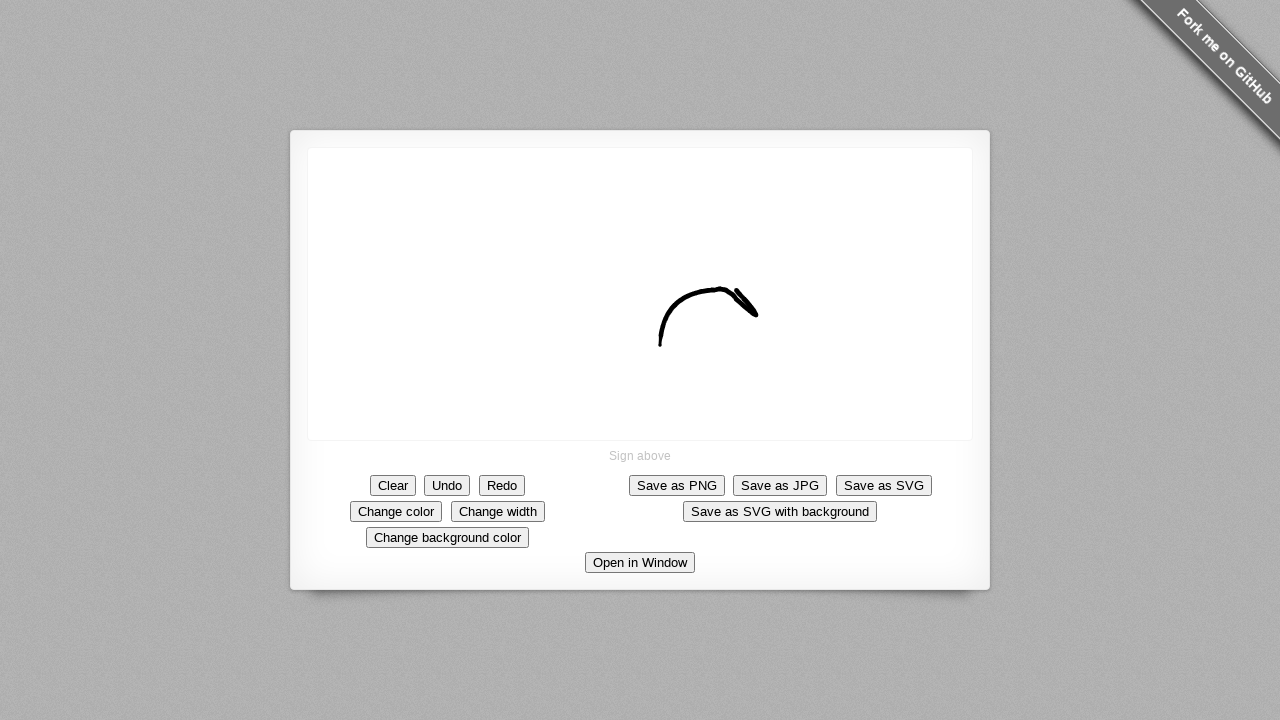

Drew third quarter of circle - segment 2/11 (moving left and down) at (788, 349)
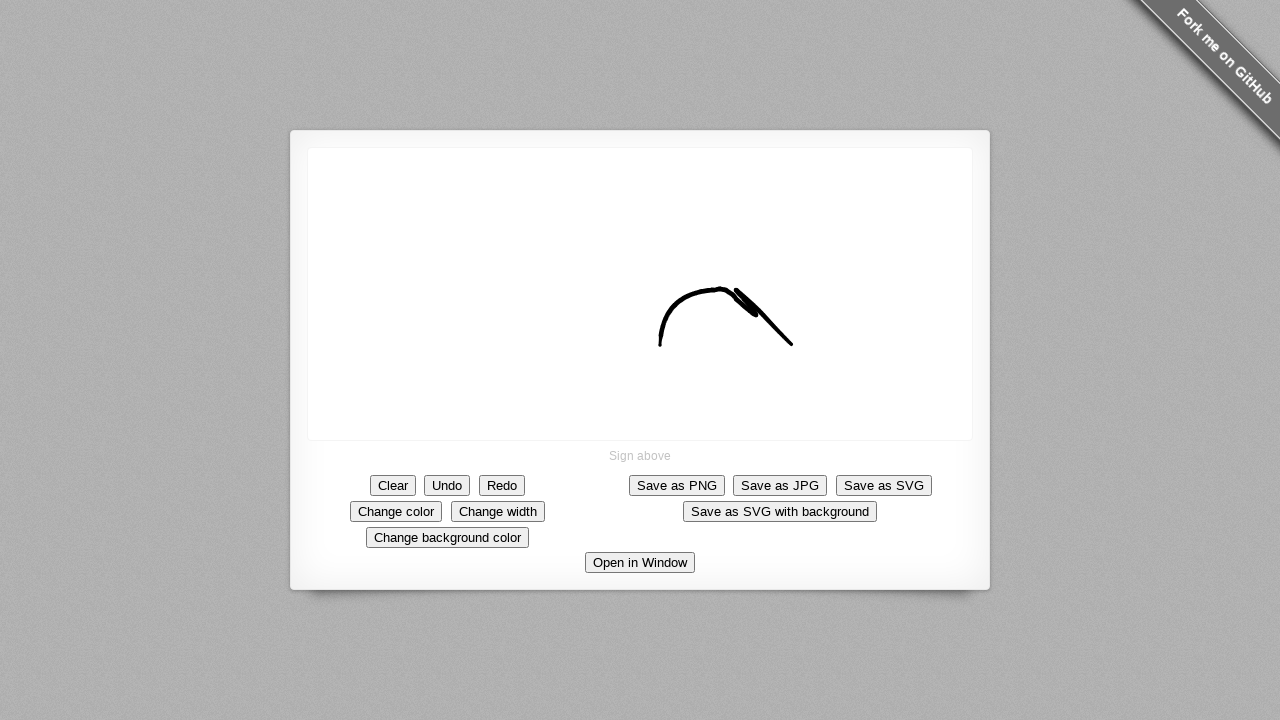

Drew third quarter of circle - segment 3/11 (moving left and down) at (783, 351)
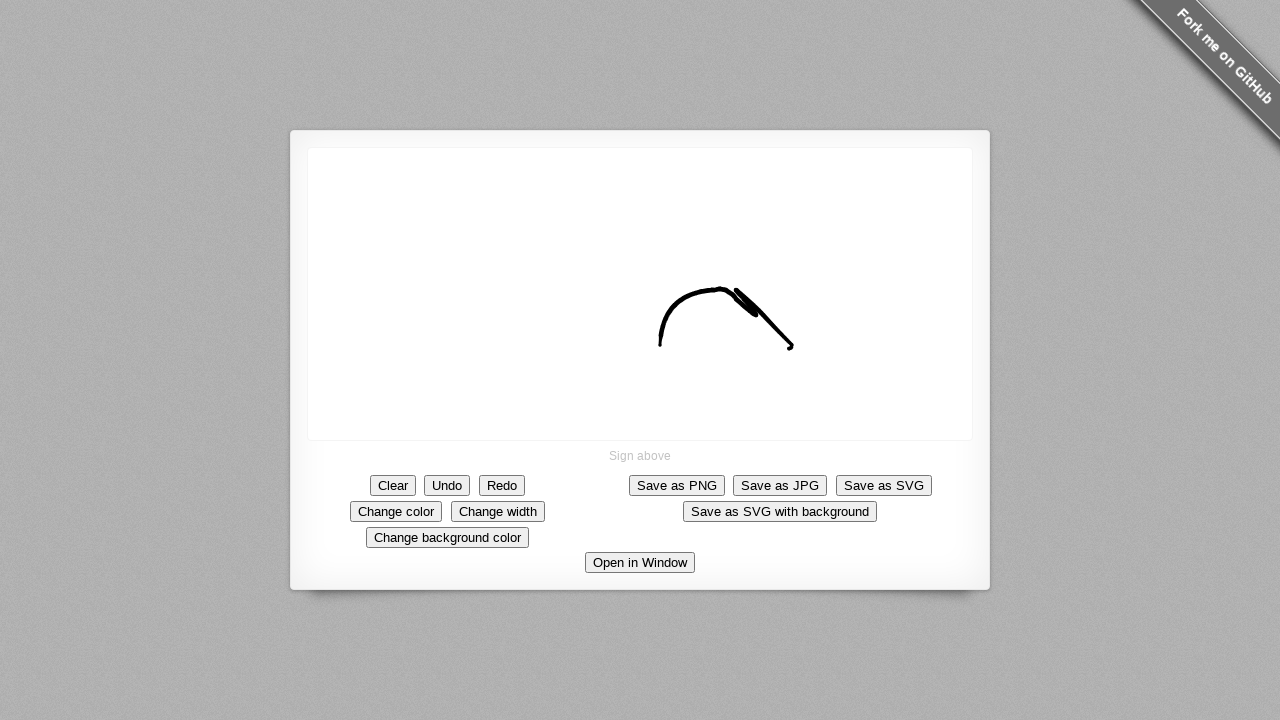

Drew third quarter of circle - segment 4/11 (moving left and down) at (776, 353)
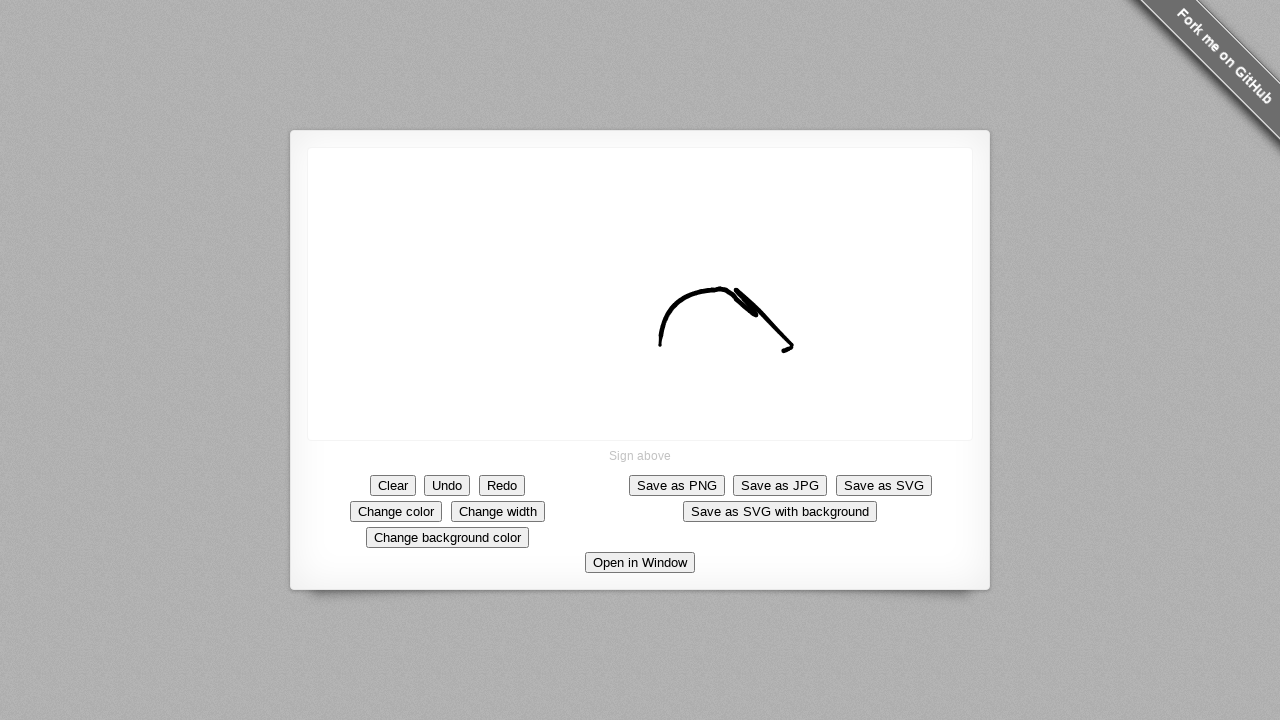

Drew third quarter of circle - segment 5/11 (moving left and down) at (767, 355)
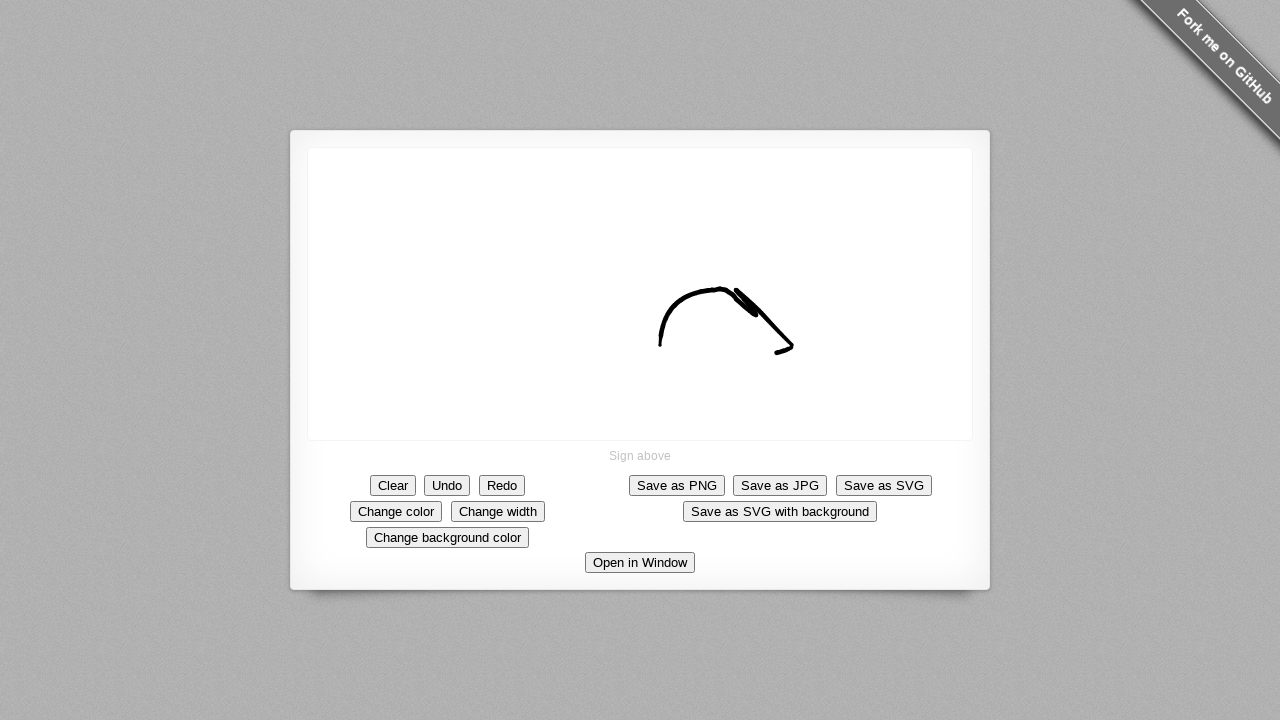

Drew third quarter of circle - segment 6/11 (moving left and down) at (756, 357)
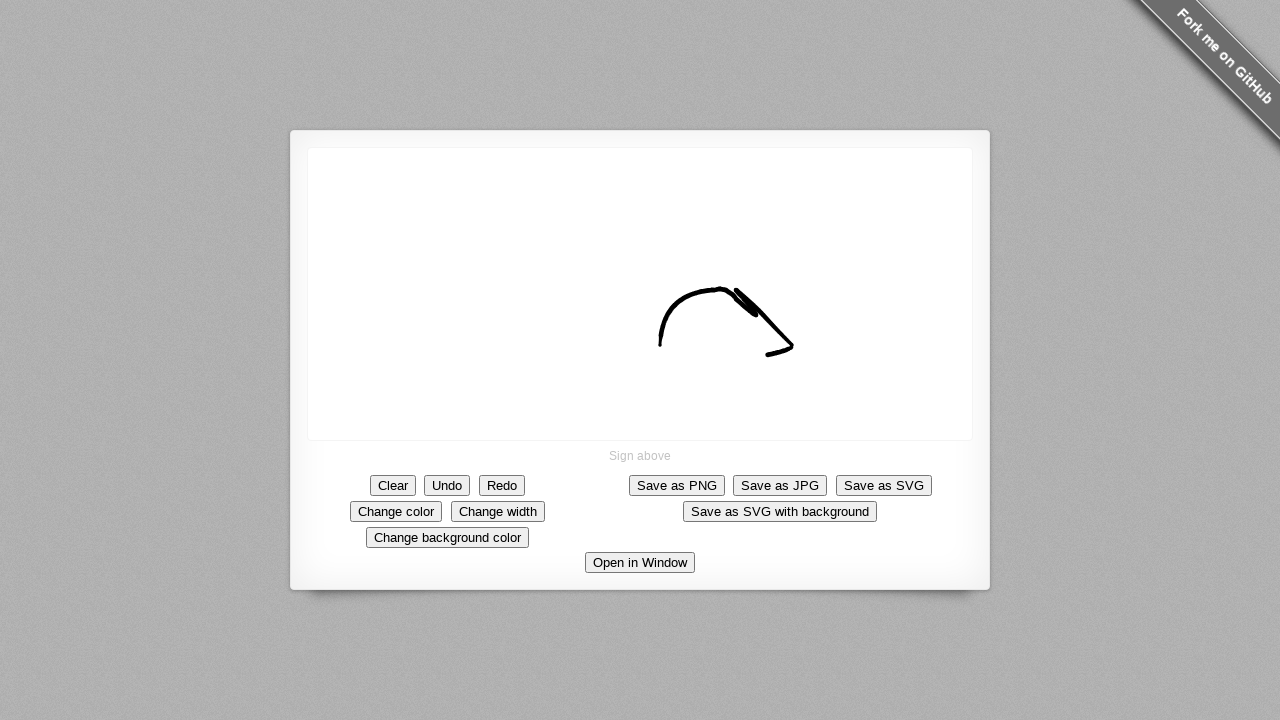

Drew third quarter of circle - segment 7/11 (moving left and down) at (743, 359)
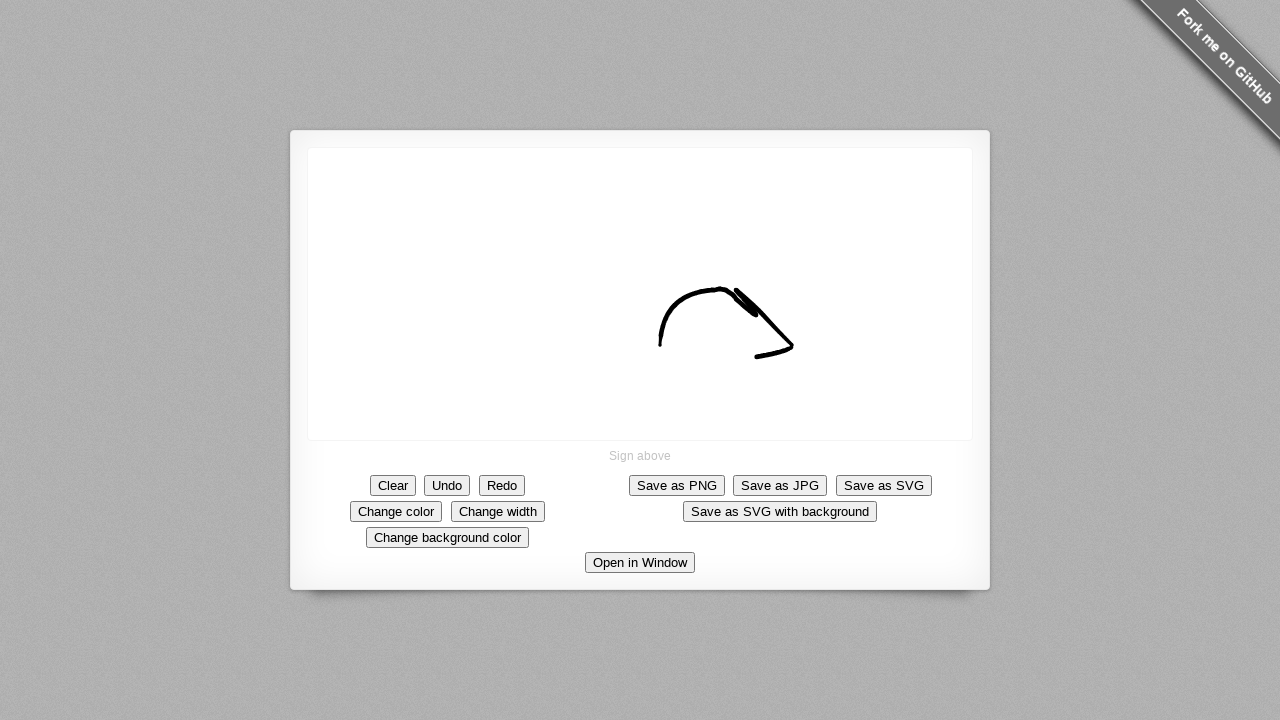

Drew third quarter of circle - segment 8/11 (moving left and down) at (728, 361)
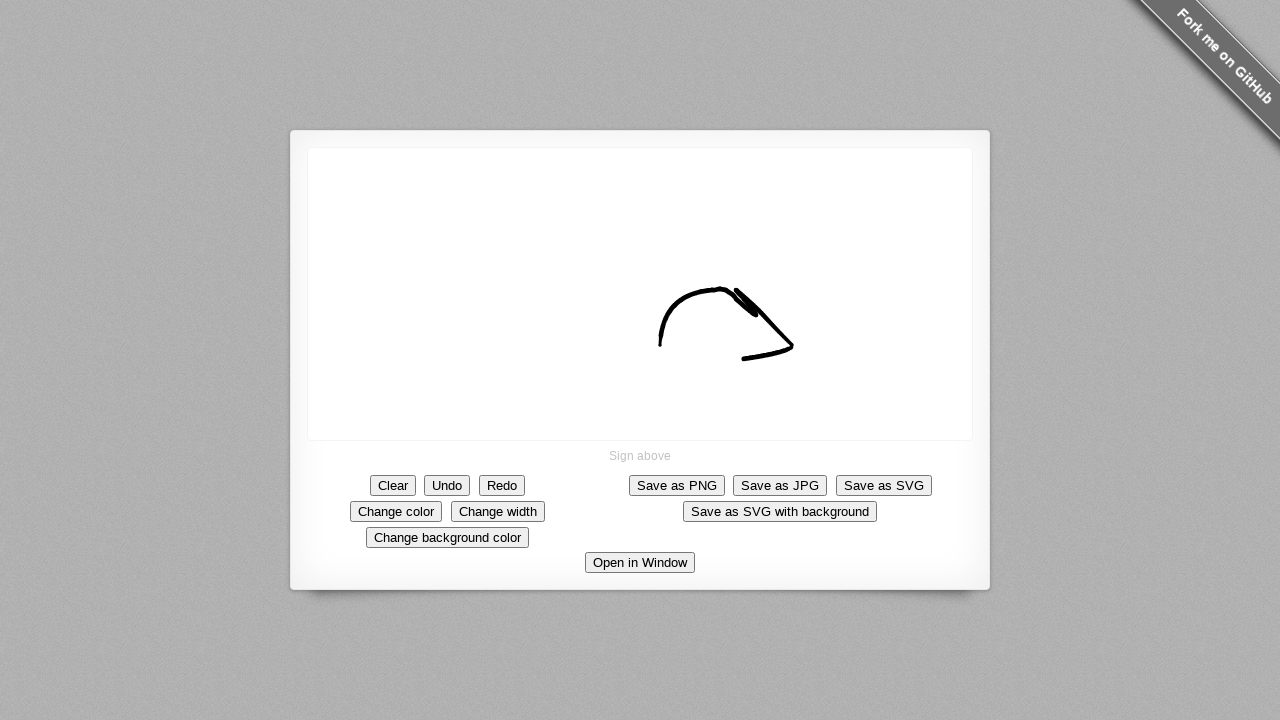

Drew third quarter of circle - segment 9/11 (moving left and down) at (711, 363)
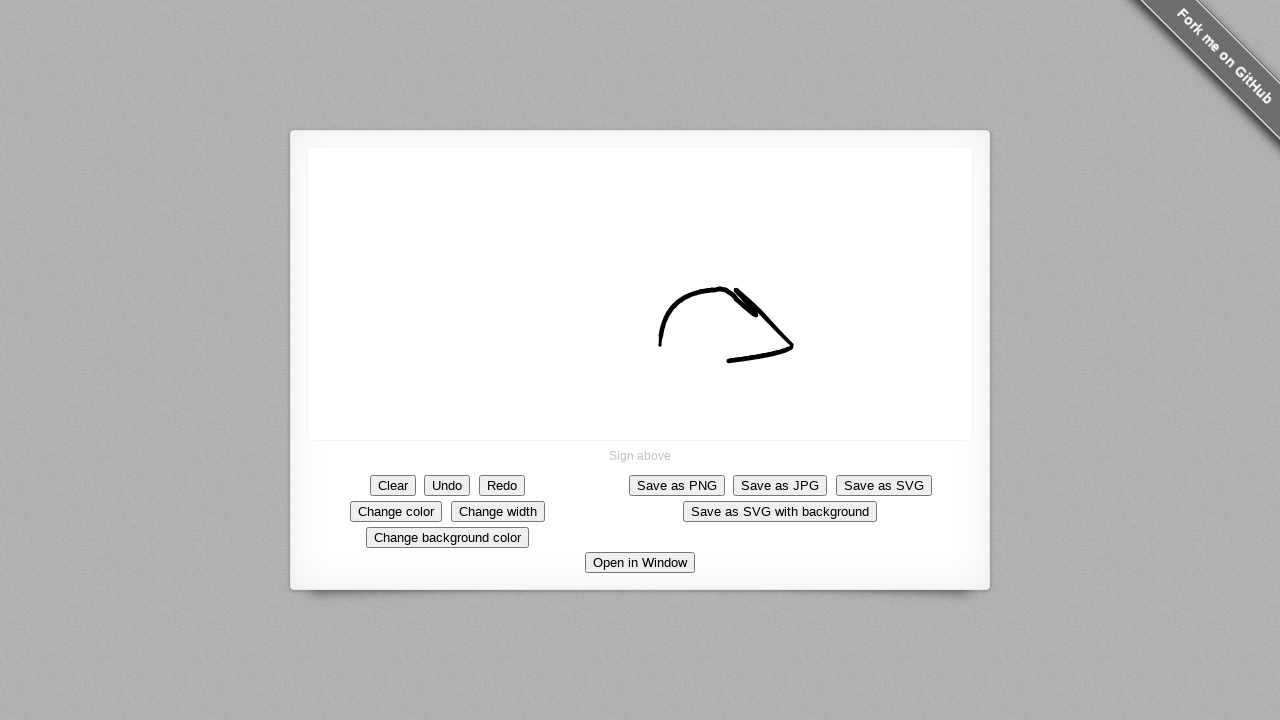

Drew third quarter of circle - segment 10/11 (moving left and down) at (692, 365)
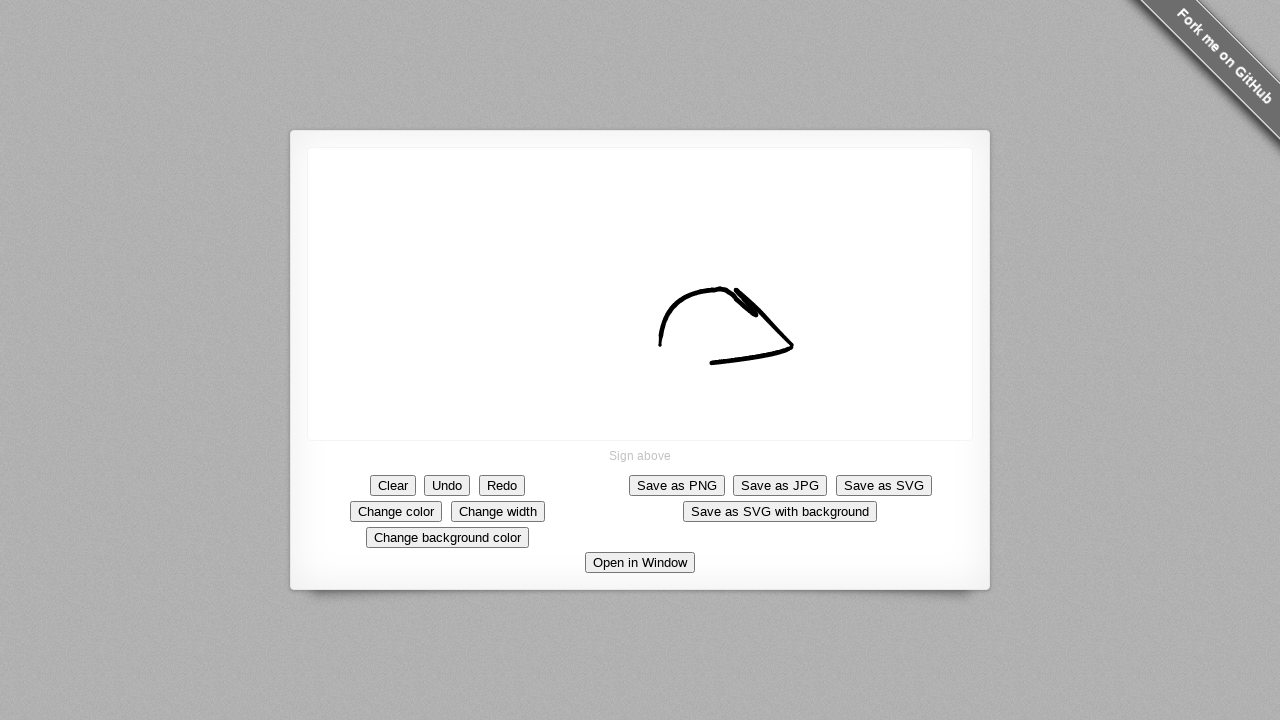

Drew fourth quarter of circle - segment 1/14 (moving left and up to close) at (671, 455)
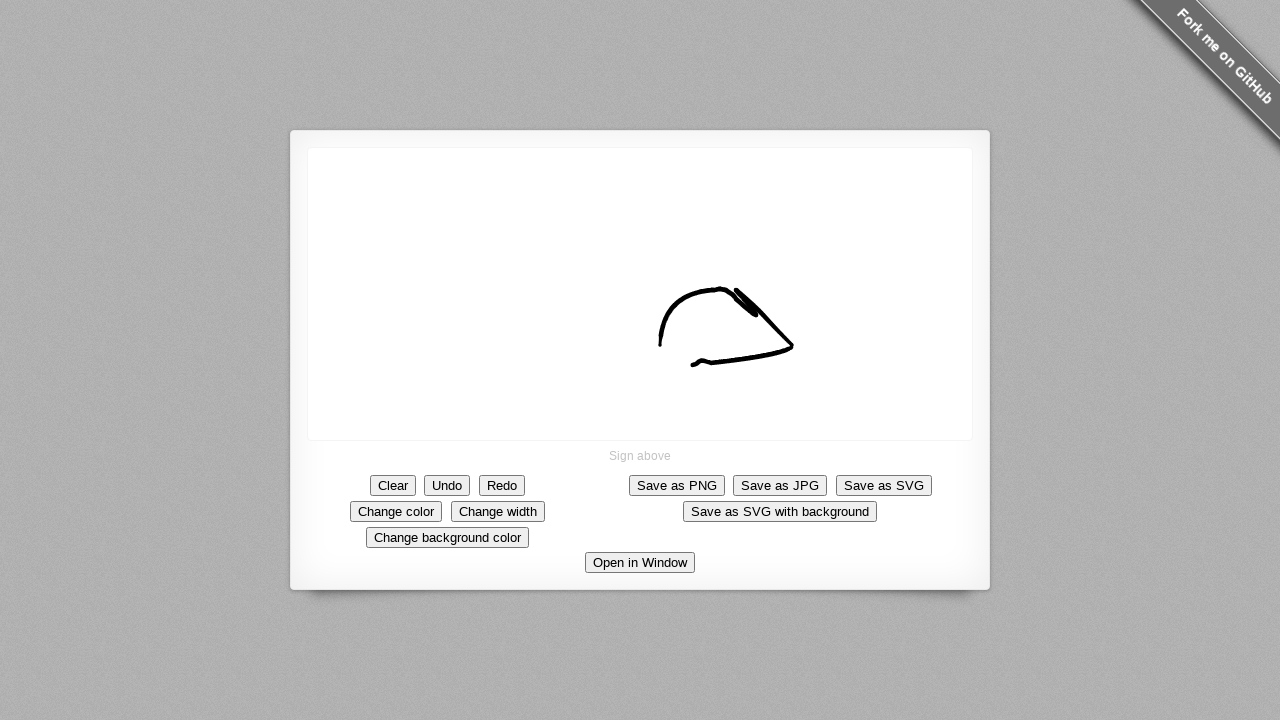

Drew fourth quarter of circle - segment 2/14 (moving left and up to close) at (676, 450)
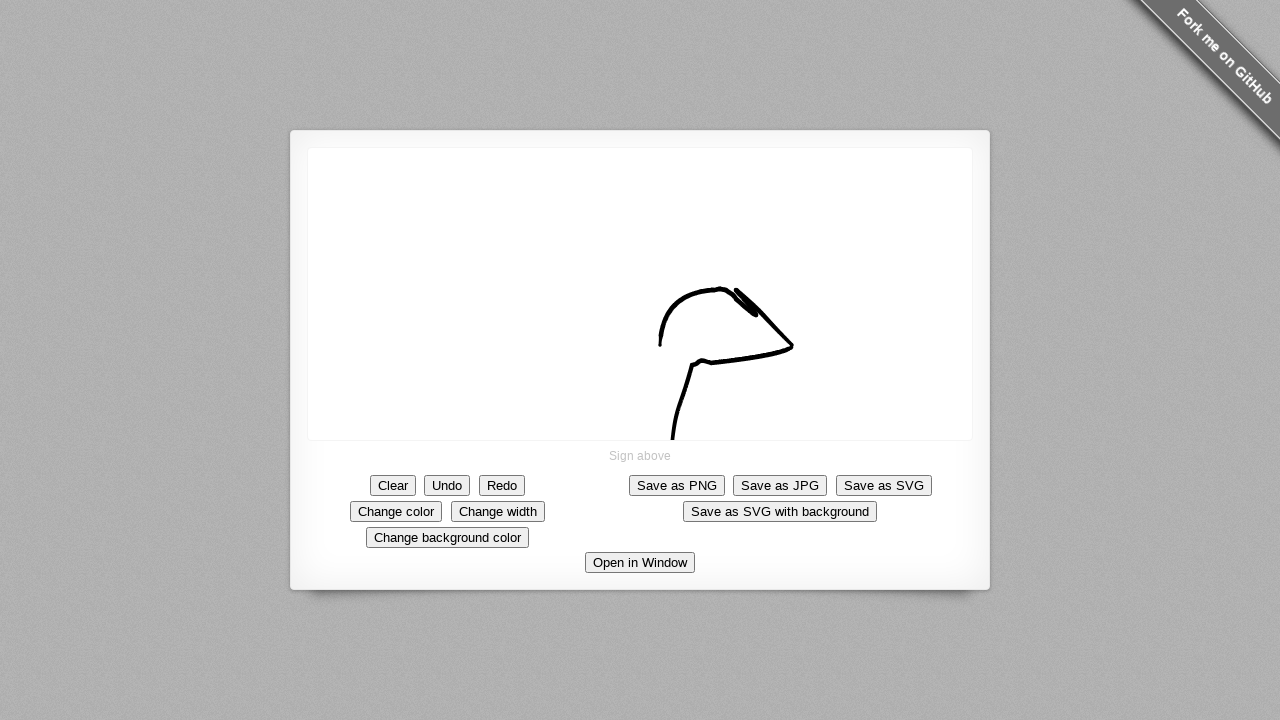

Drew fourth quarter of circle - segment 3/14 (moving left and up to close) at (681, 445)
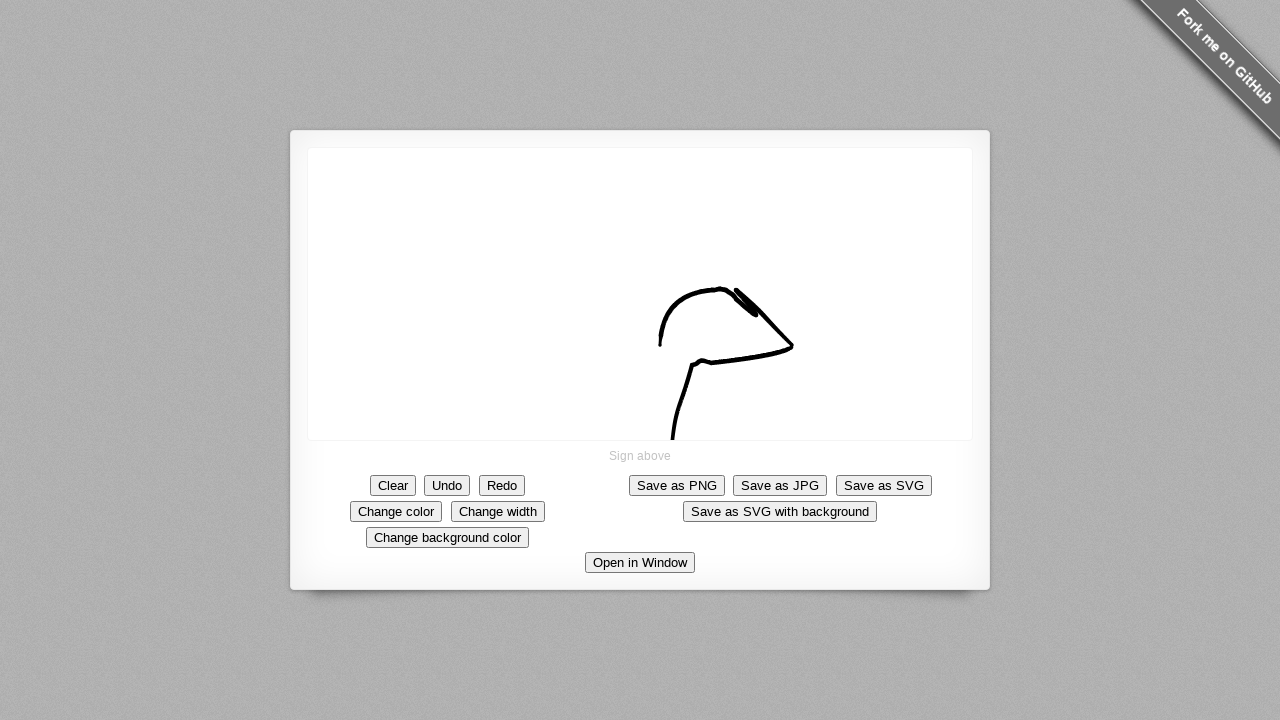

Drew fourth quarter of circle - segment 4/14 (moving left and up to close) at (686, 440)
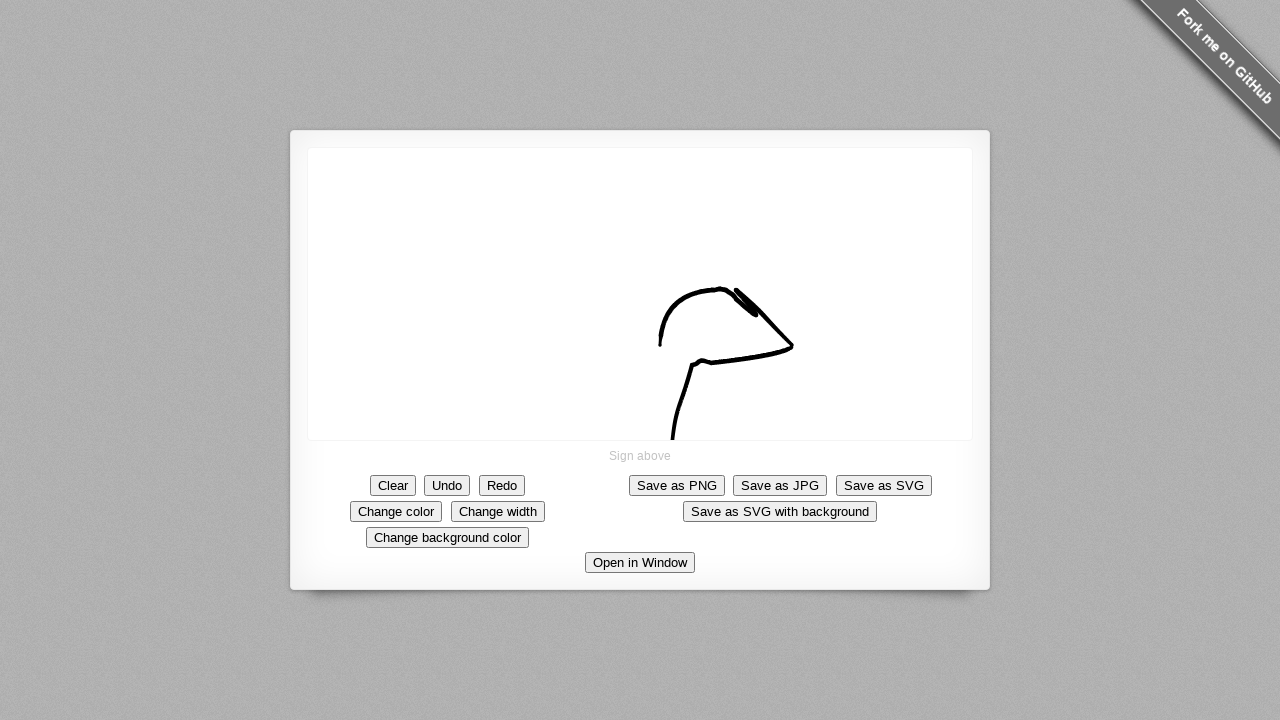

Drew fourth quarter of circle - segment 5/14 (moving left and up to close) at (691, 435)
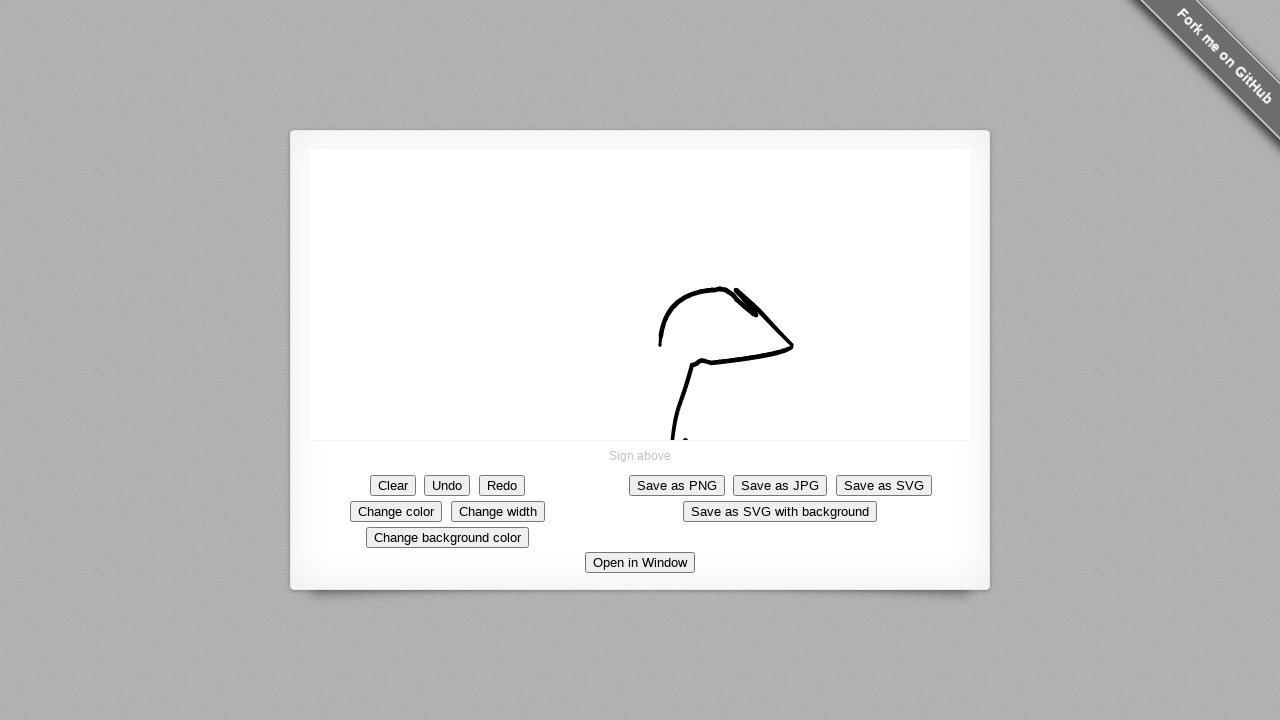

Drew fourth quarter of circle - segment 6/14 (moving left and up to close) at (696, 430)
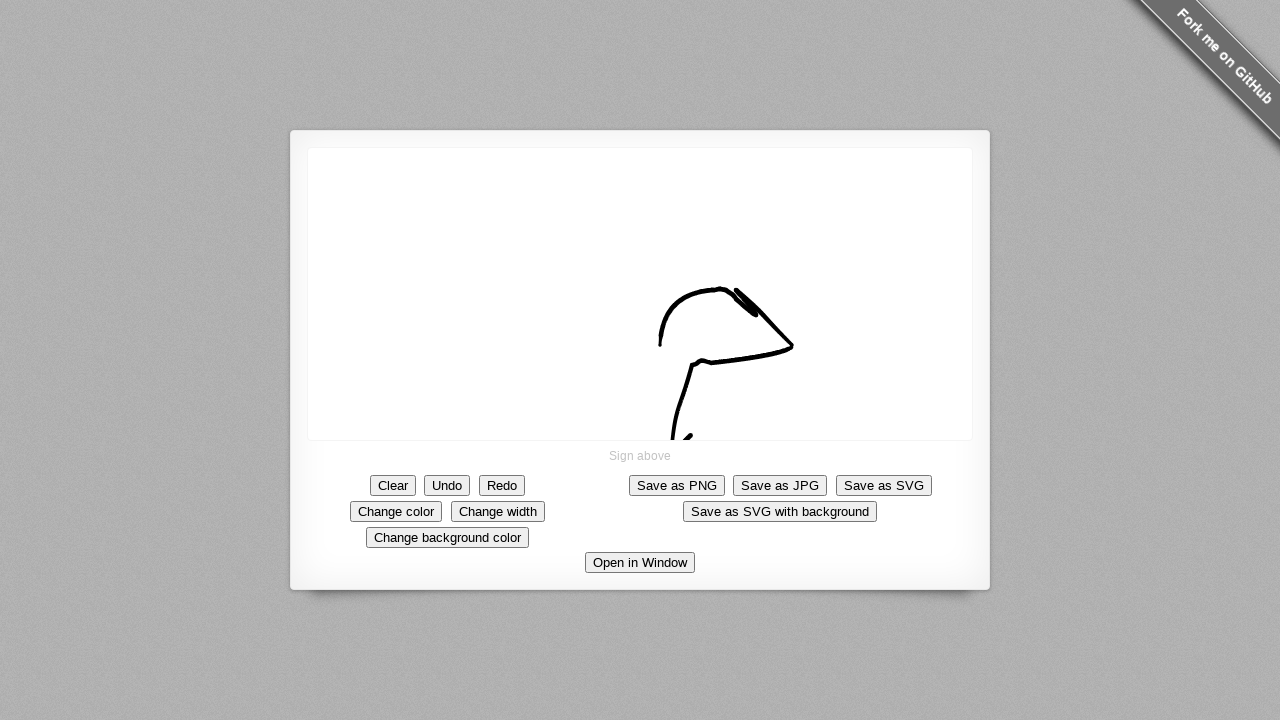

Drew fourth quarter of circle - segment 7/14 (moving left and up to close) at (701, 425)
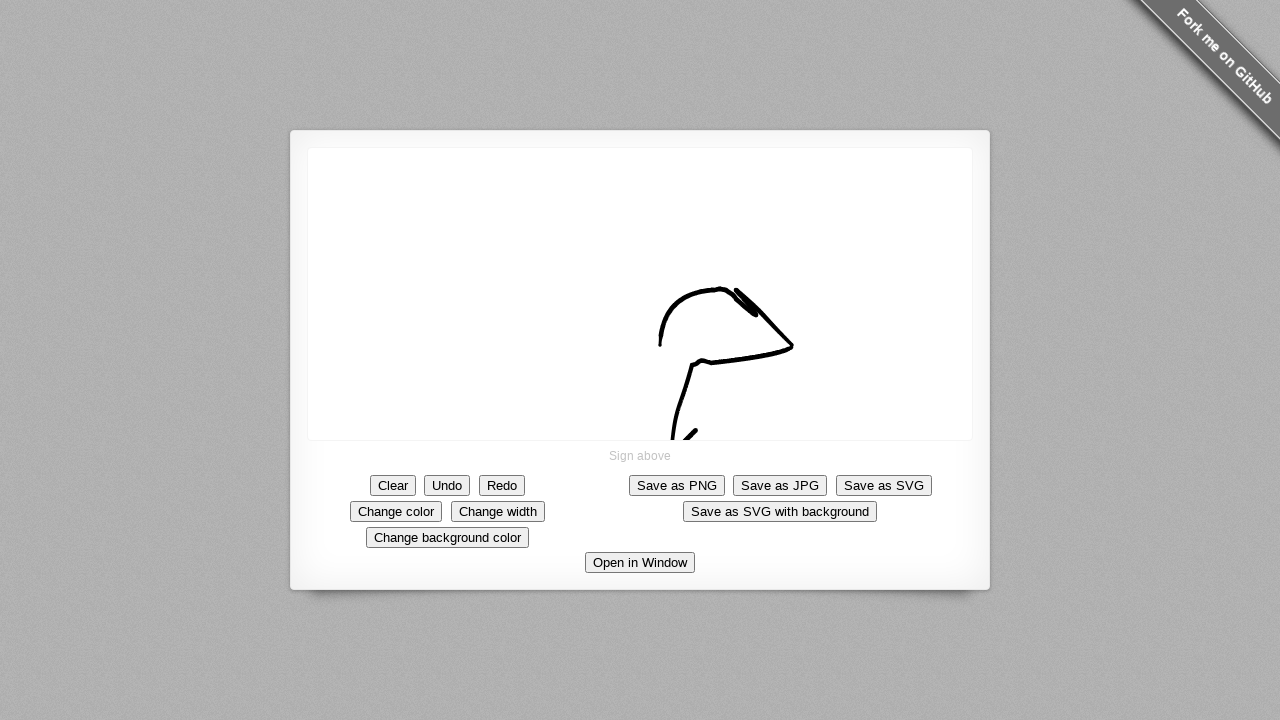

Drew fourth quarter of circle - segment 8/14 (moving left and up to close) at (706, 420)
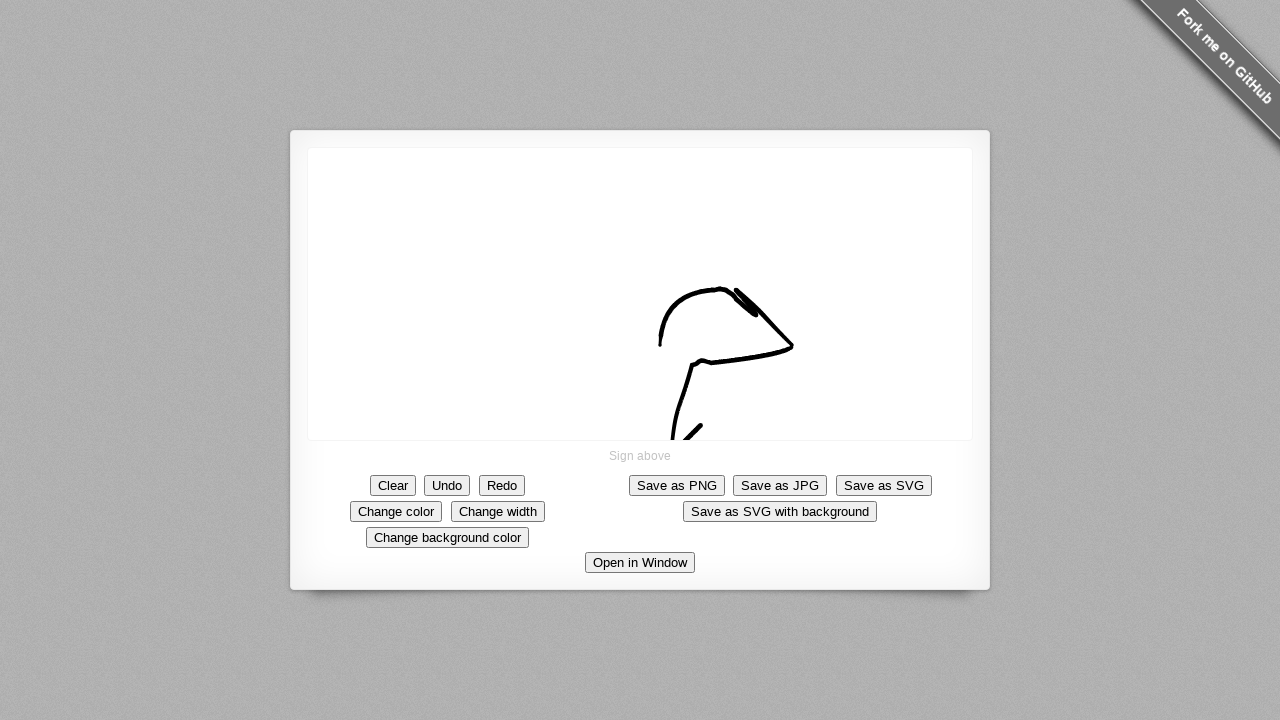

Drew fourth quarter of circle - segment 9/14 (moving left and up to close) at (711, 415)
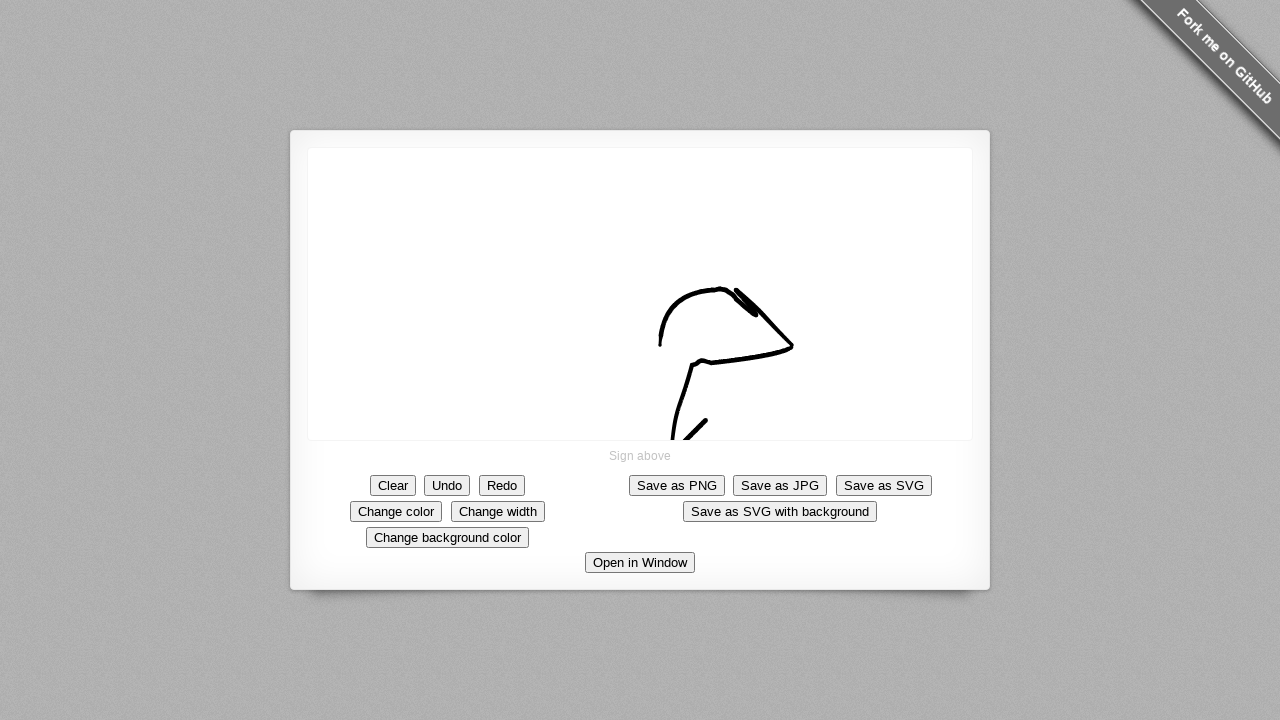

Drew fourth quarter of circle - segment 10/14 (moving left and up to close) at (716, 410)
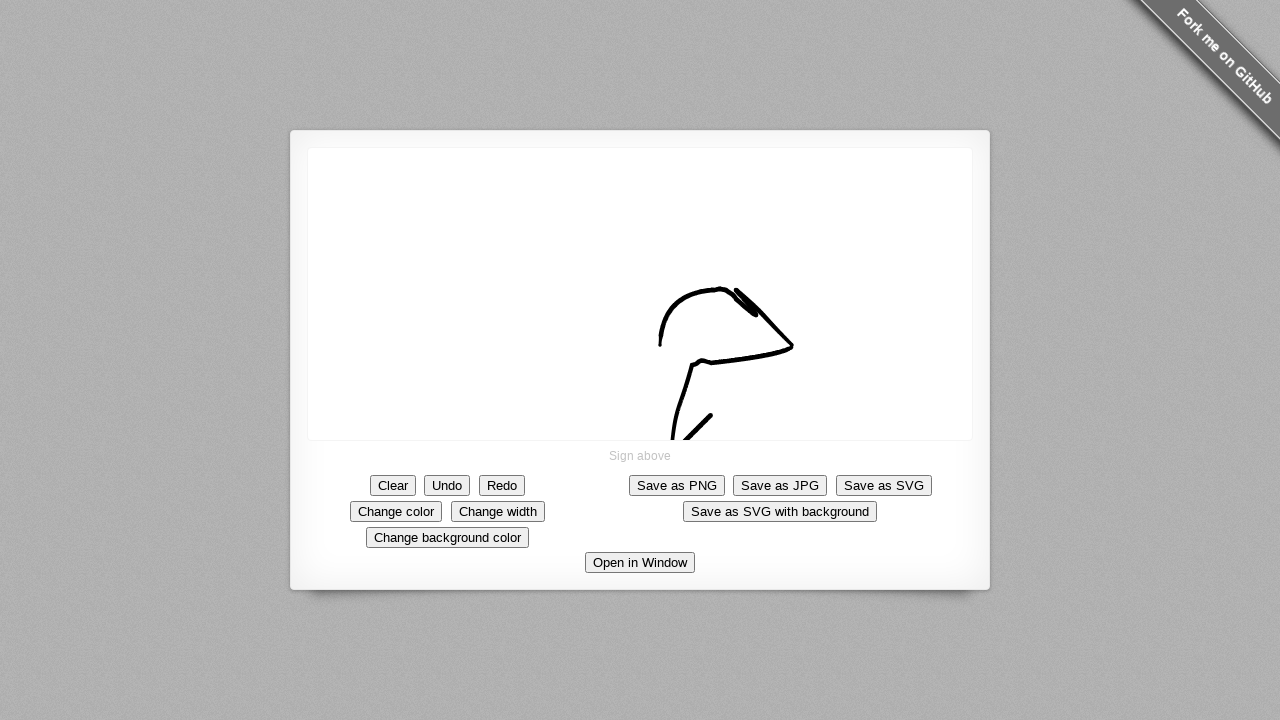

Drew fourth quarter of circle - segment 11/14 (moving left and up to close) at (721, 405)
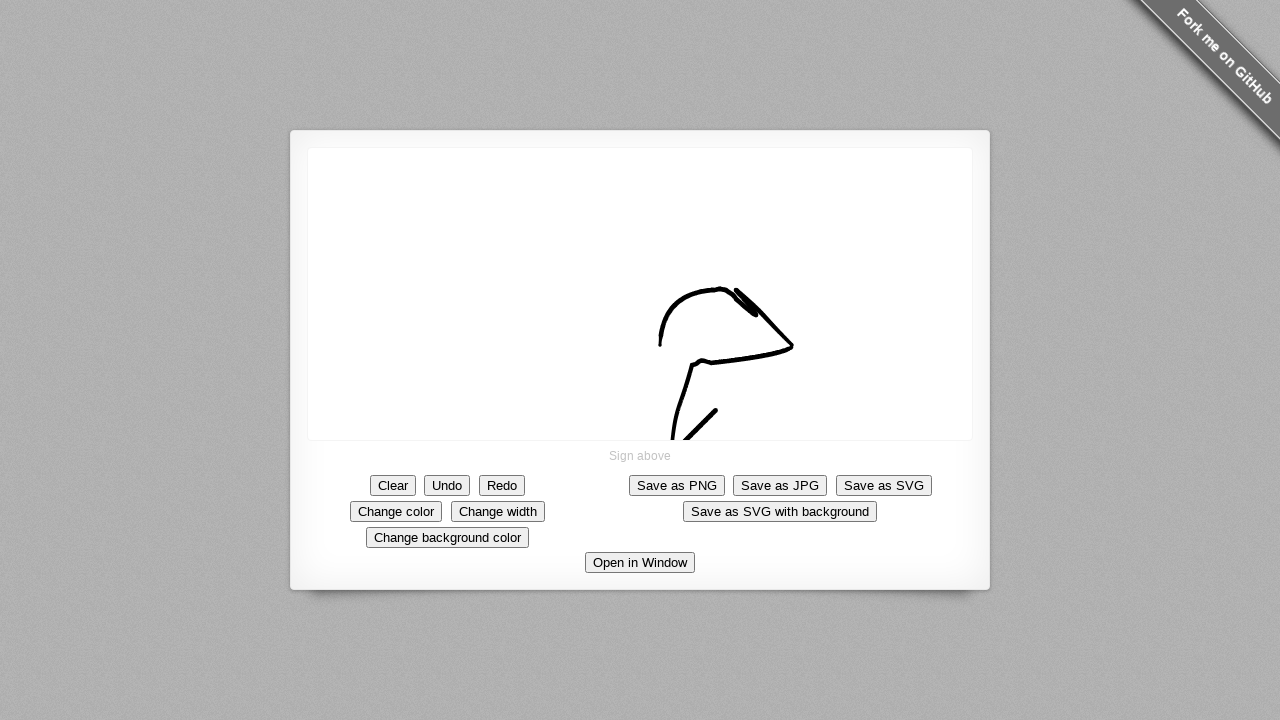

Drew fourth quarter of circle - segment 12/14 (moving left and up to close) at (726, 400)
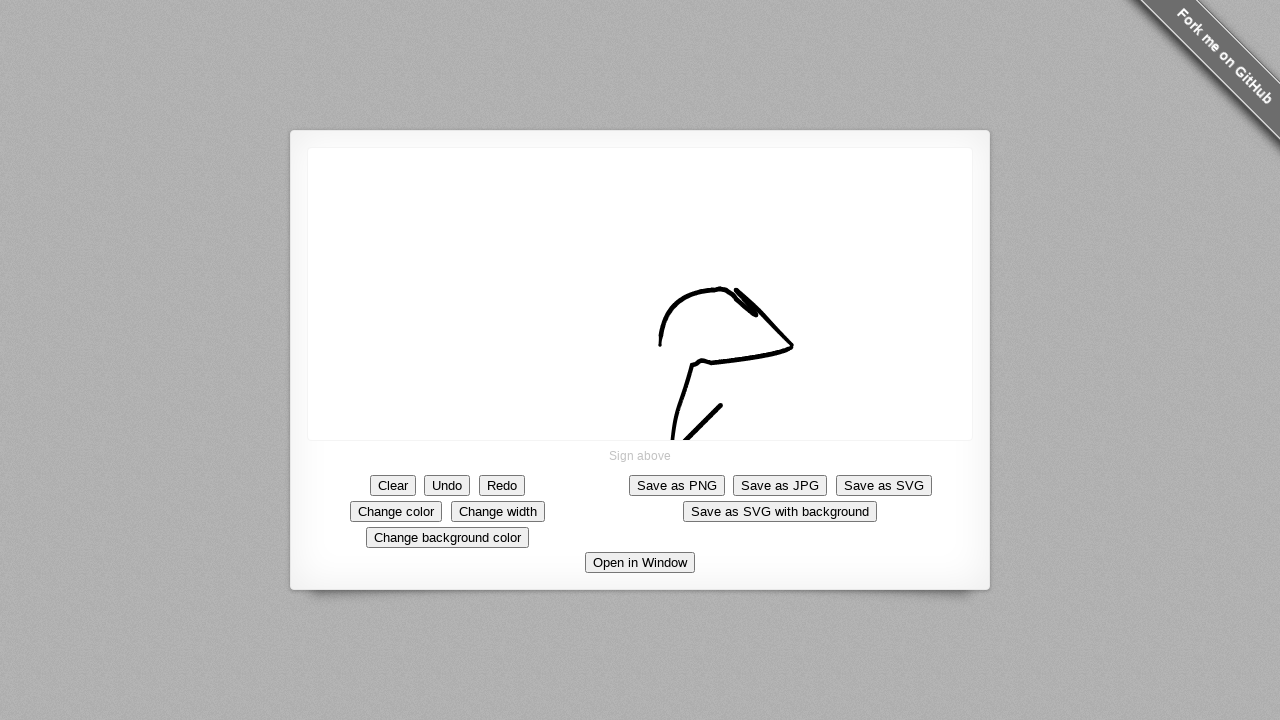

Drew fourth quarter of circle - segment 13/14 (moving left and up to close) at (721, 395)
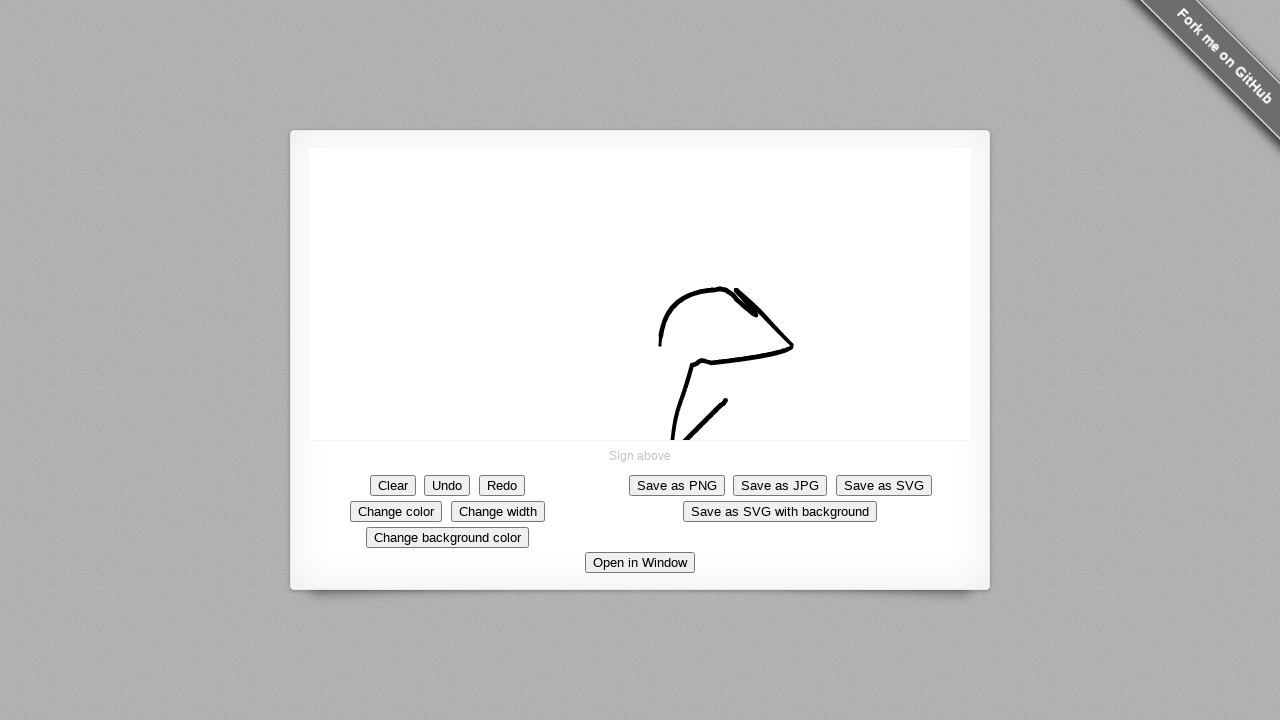

Drew fourth quarter of circle - segment 14/14 (moving left and up to close) at (716, 390)
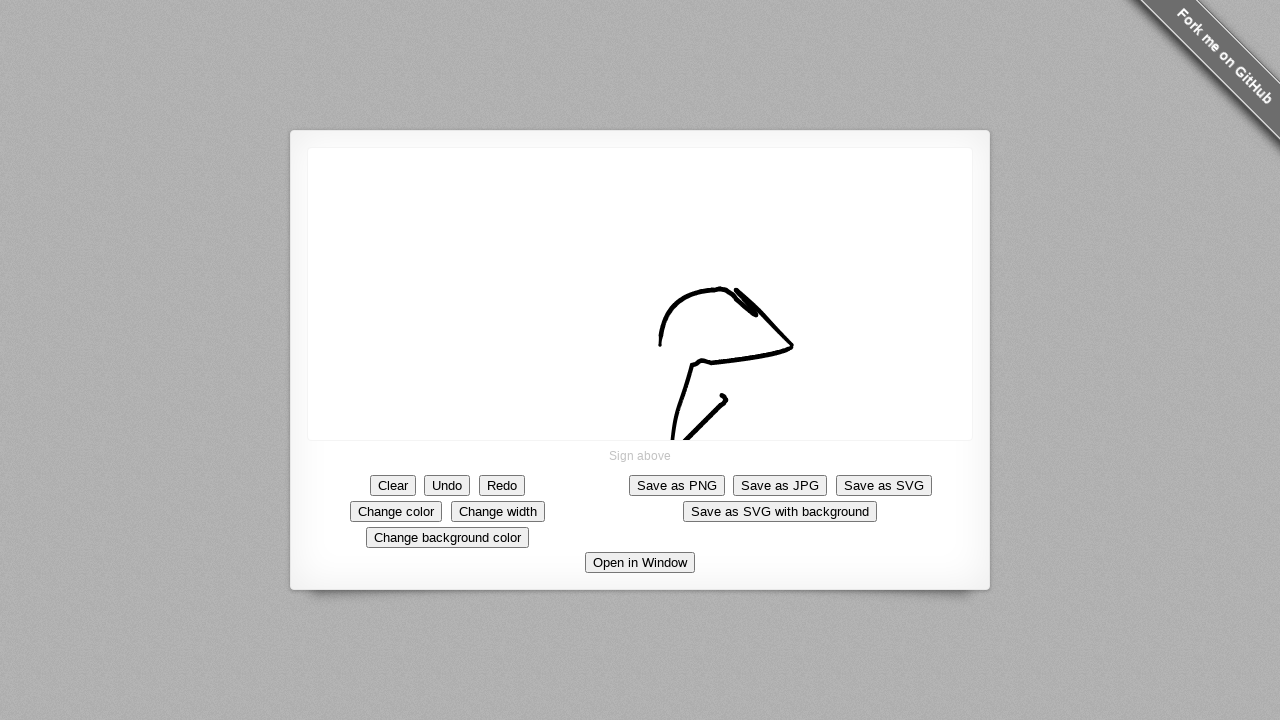

Released mouse button to complete circle drawing at (716, 390)
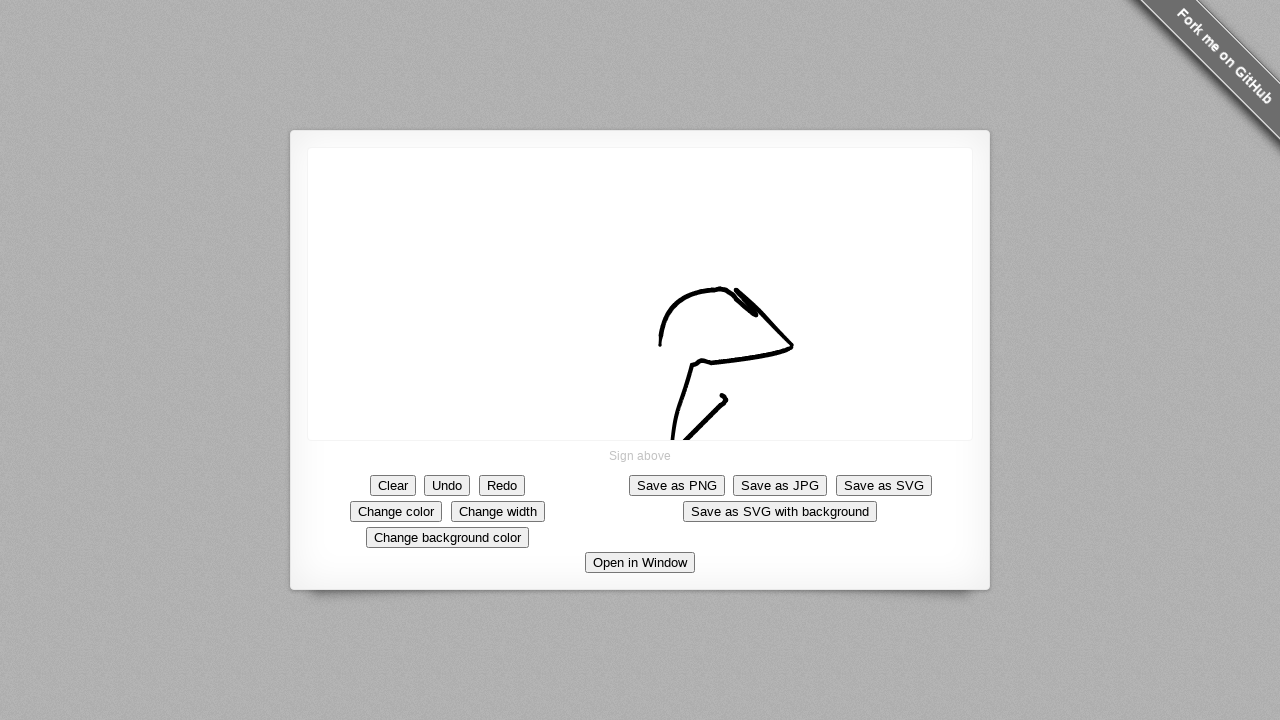

Waited 10 seconds to view the completed circular shape
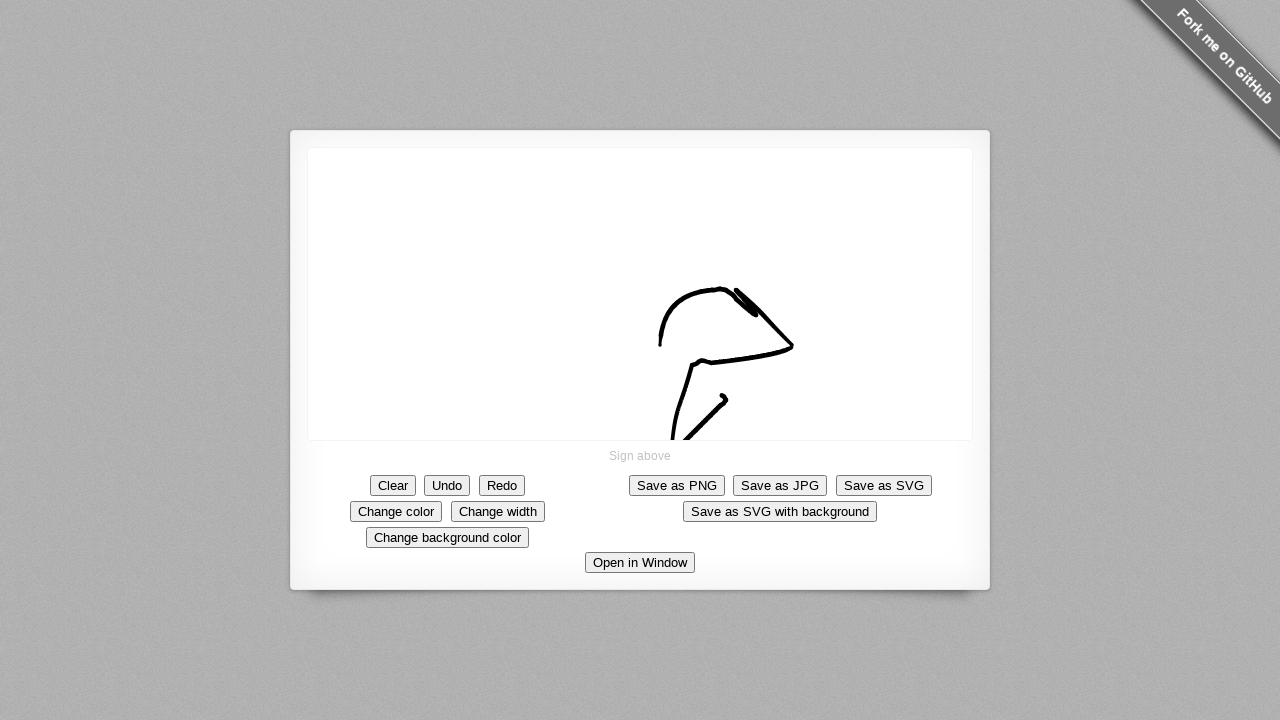

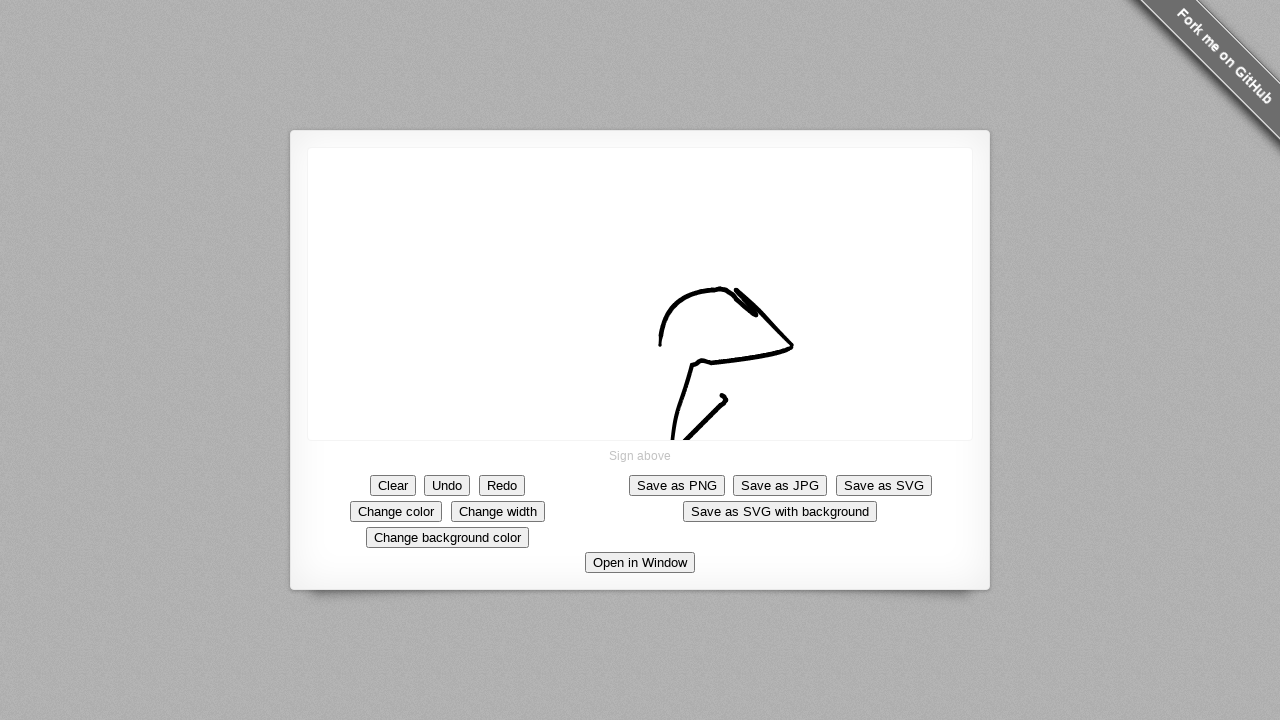